Tests infinite scroll functionality by scrolling down 750 pixels 10 times and then scrolling back up 750 pixels 10 times using JavaScript execution.

Starting URL: https://practice.cydeo.com/infinite_scroll

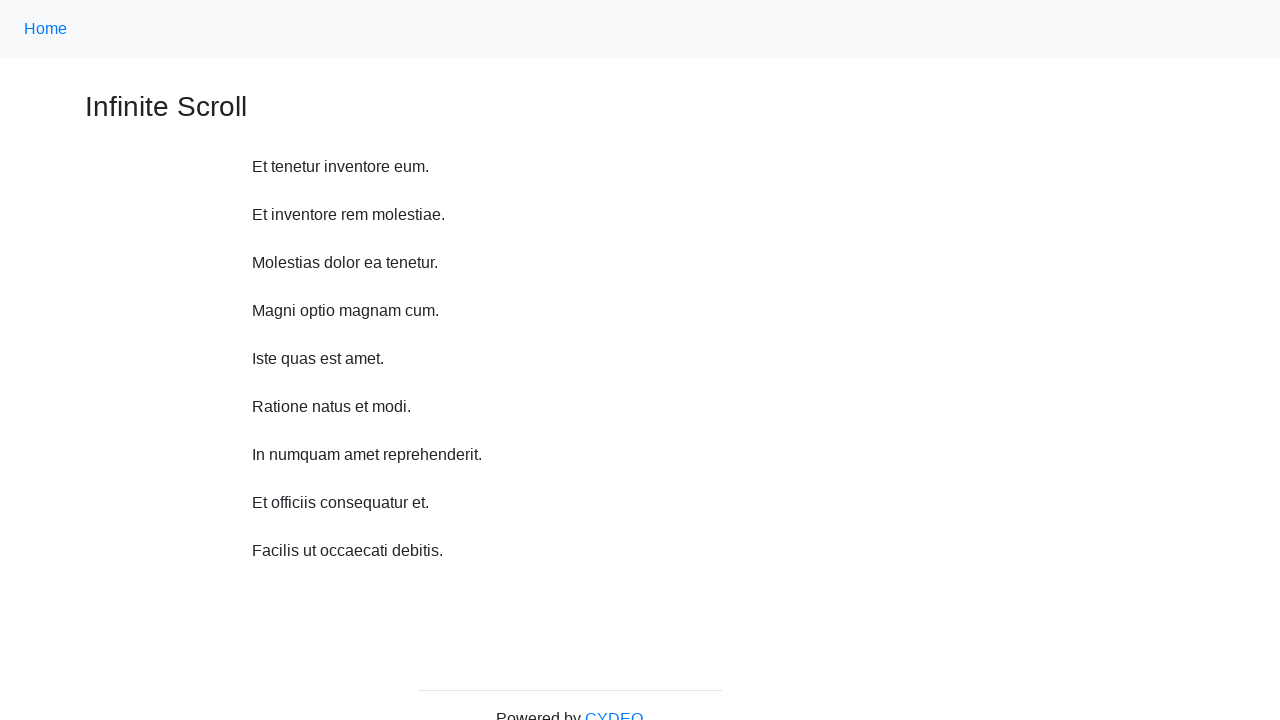

Waited 1 second before scroll down iteration 1
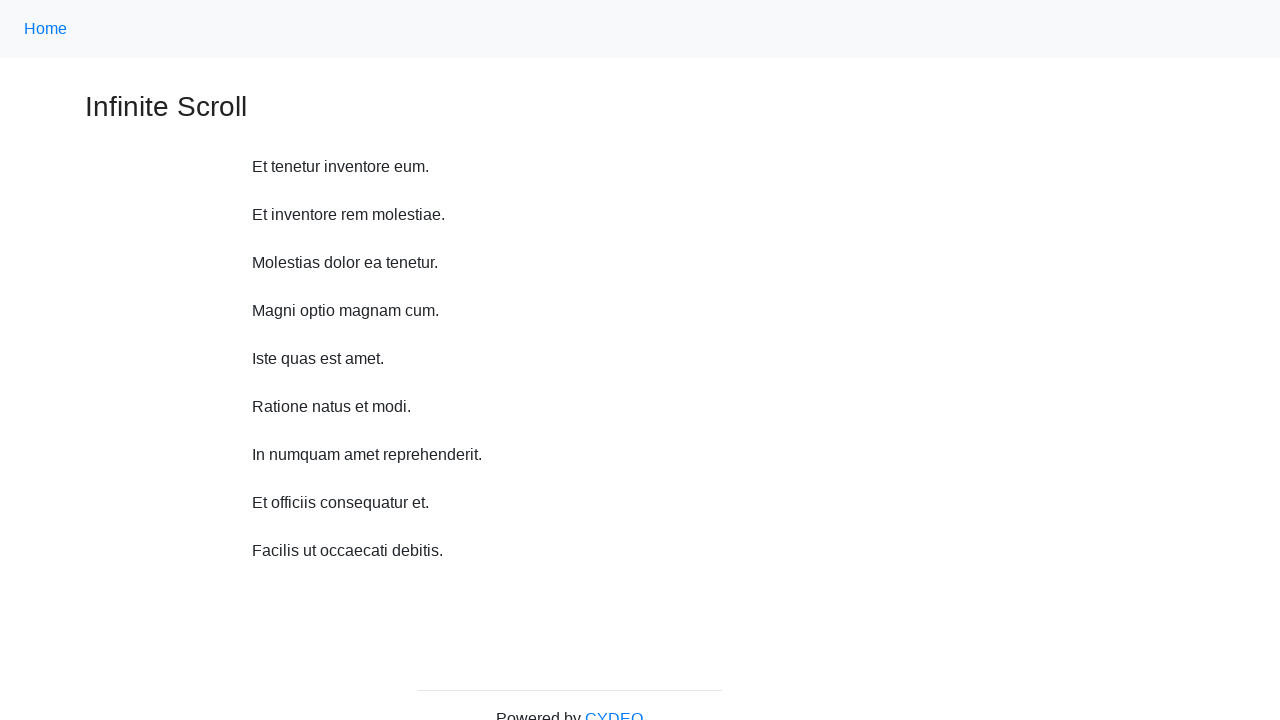

Scrolled down 750 pixels (iteration 1 of 10)
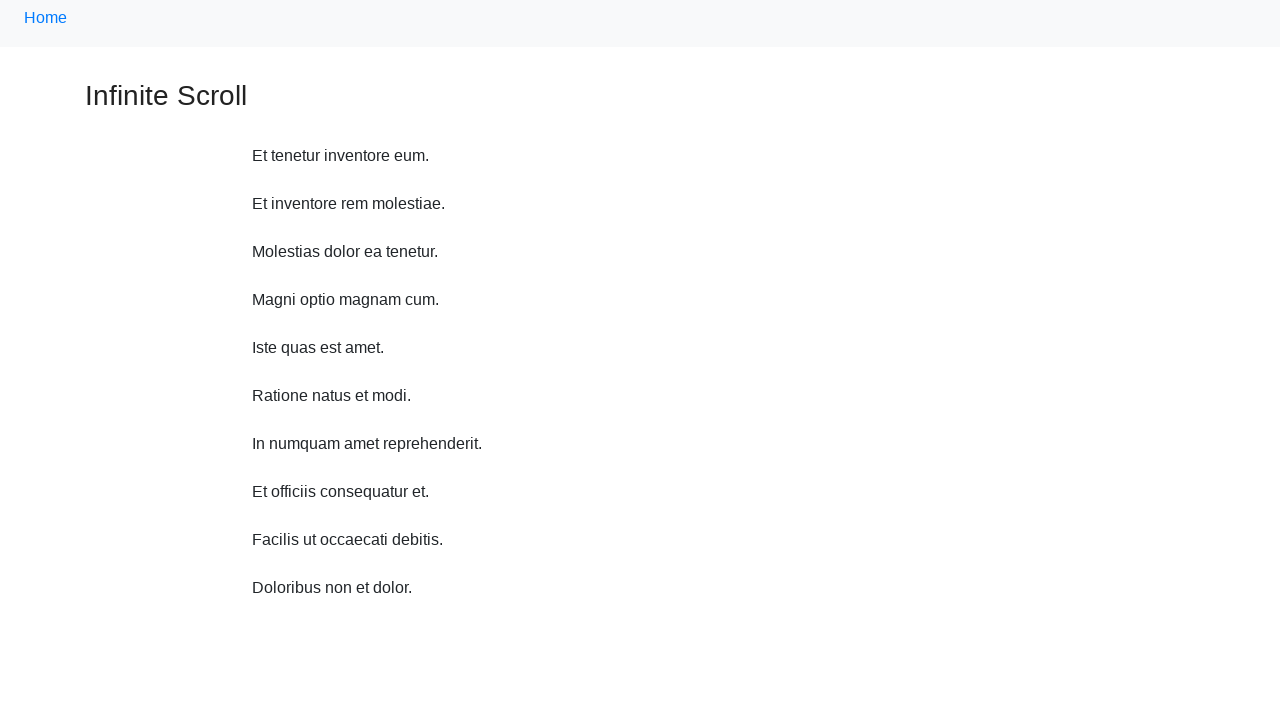

Waited 1 second before scroll down iteration 2
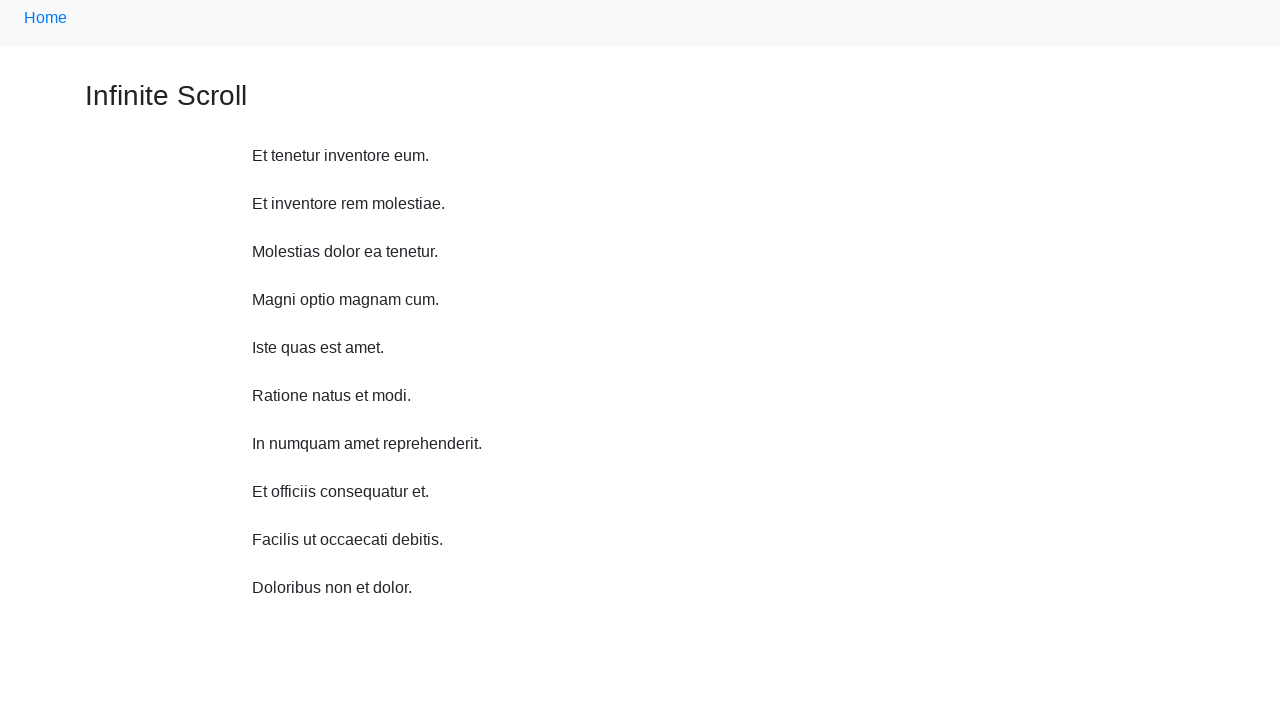

Scrolled down 750 pixels (iteration 2 of 10)
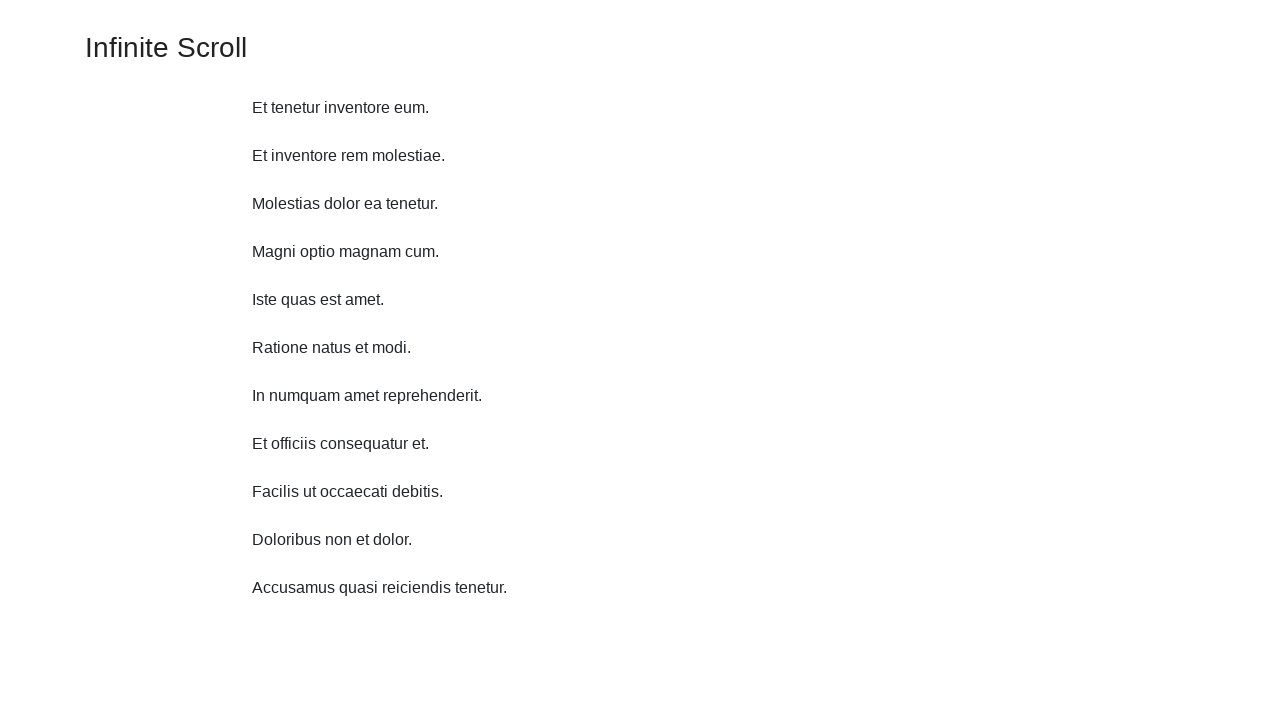

Waited 1 second before scroll down iteration 3
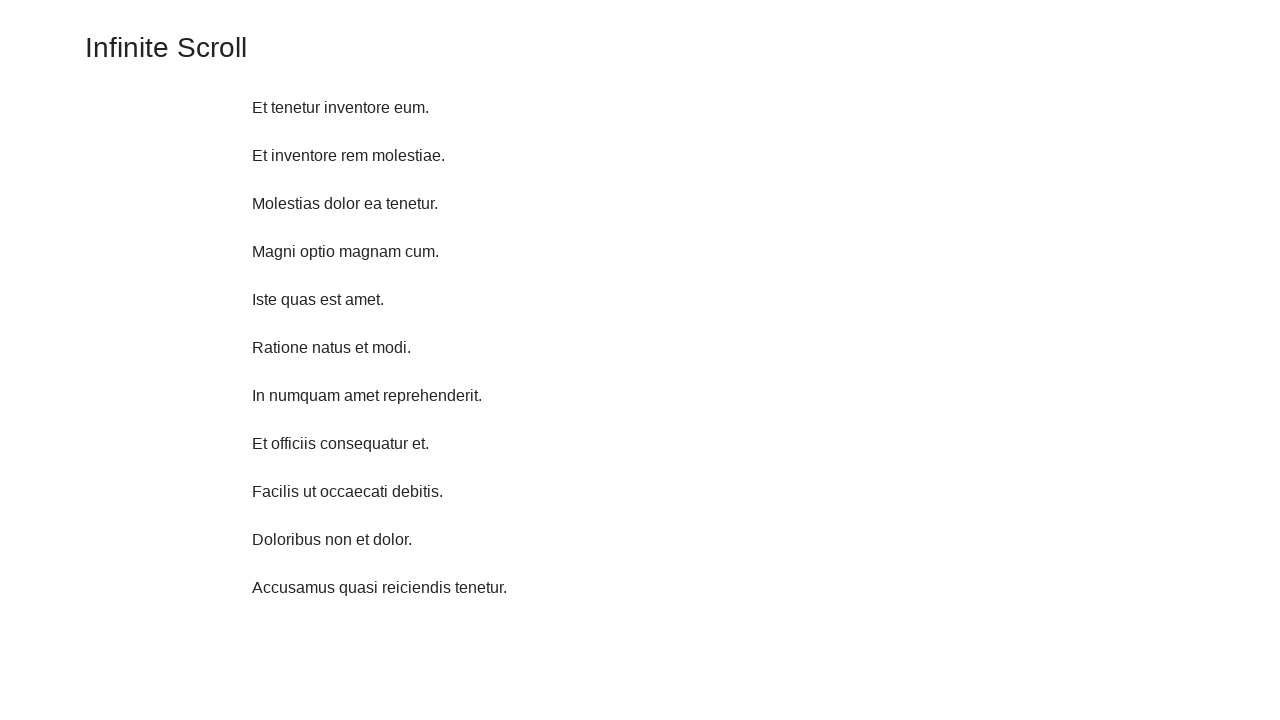

Scrolled down 750 pixels (iteration 3 of 10)
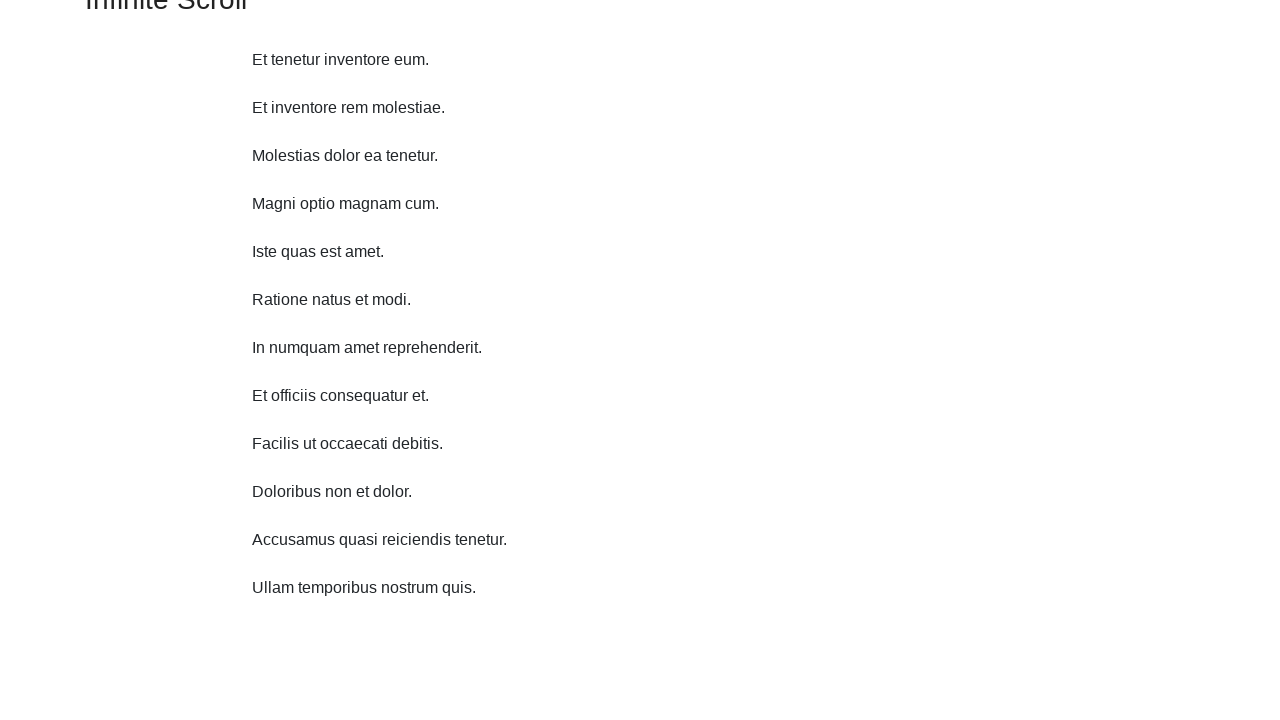

Waited 1 second before scroll down iteration 4
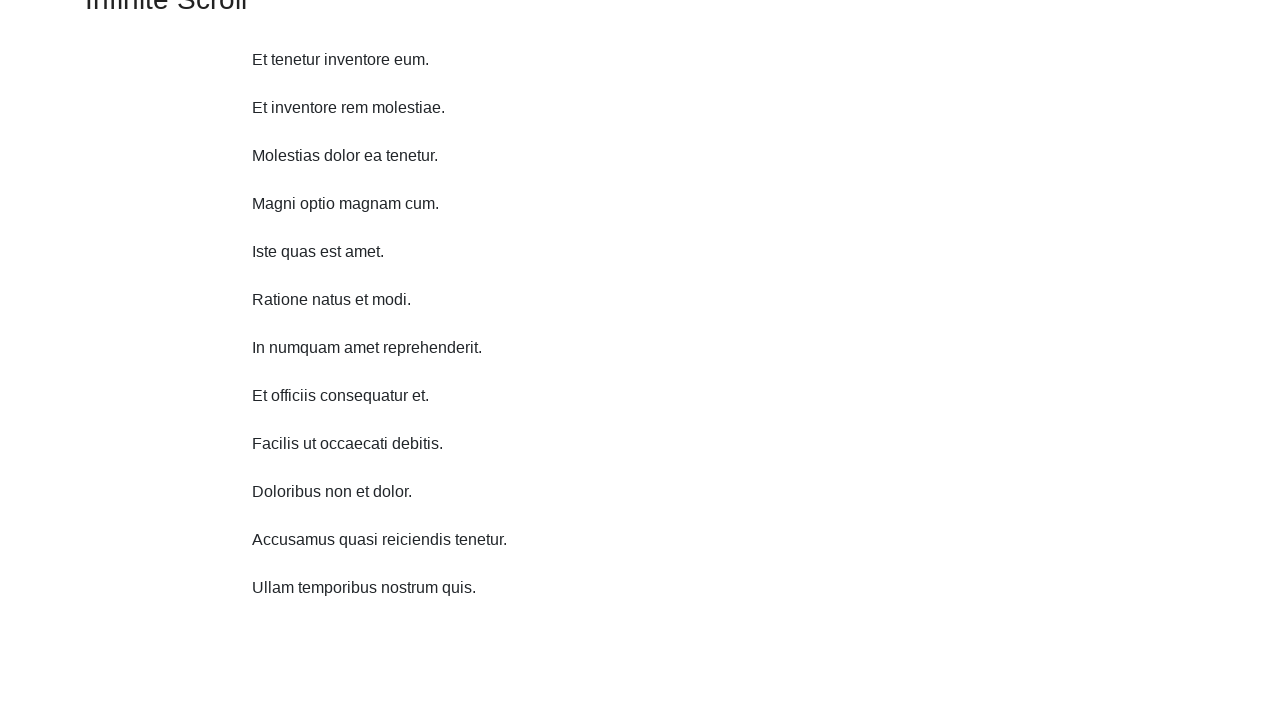

Scrolled down 750 pixels (iteration 4 of 10)
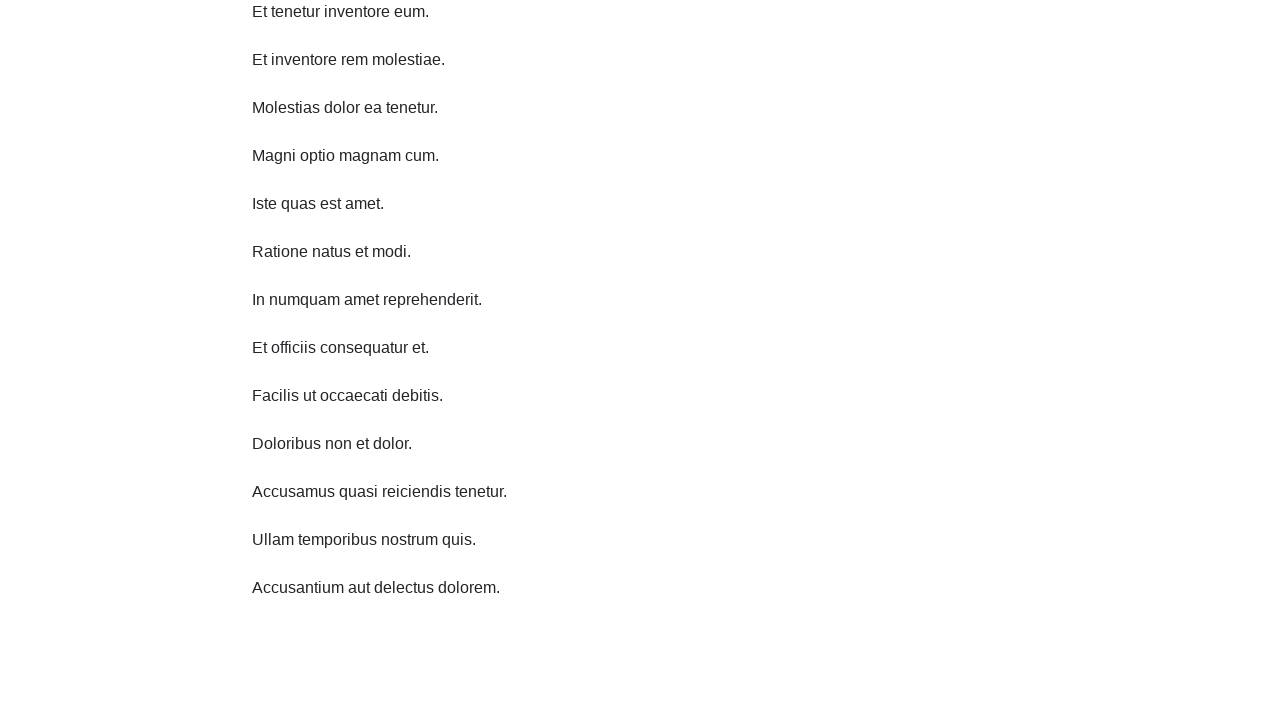

Waited 1 second before scroll down iteration 5
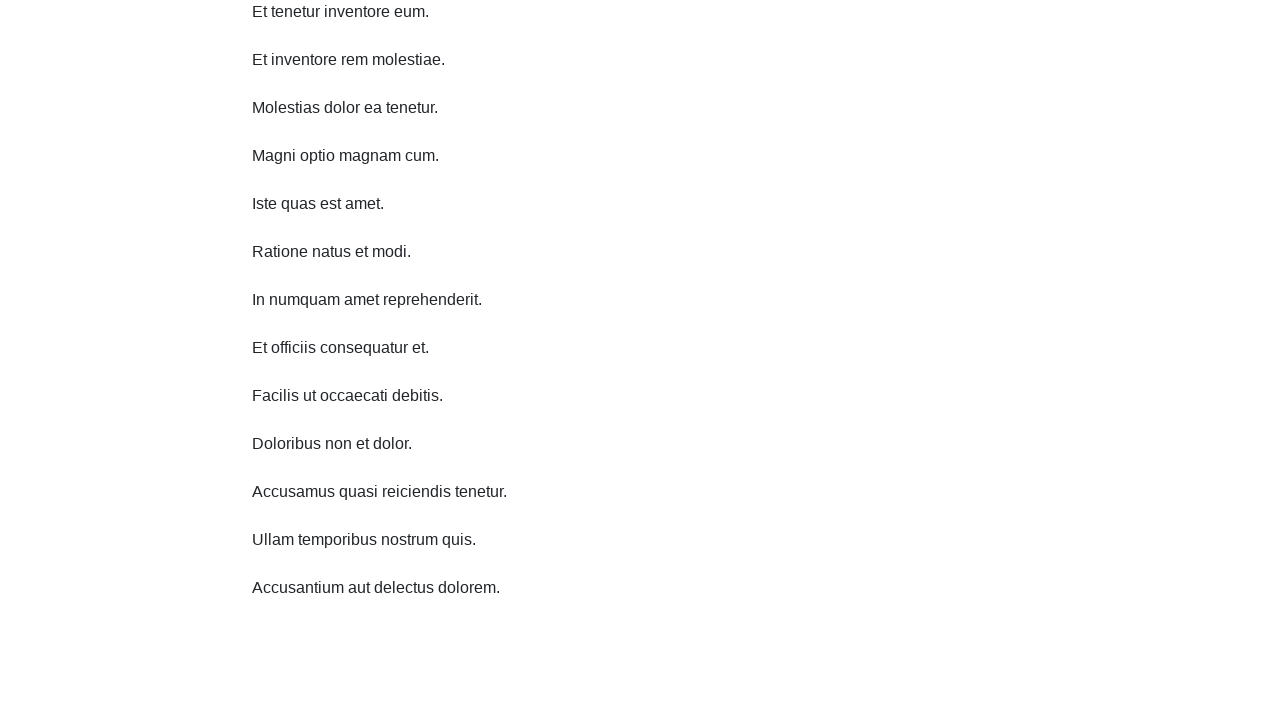

Scrolled down 750 pixels (iteration 5 of 10)
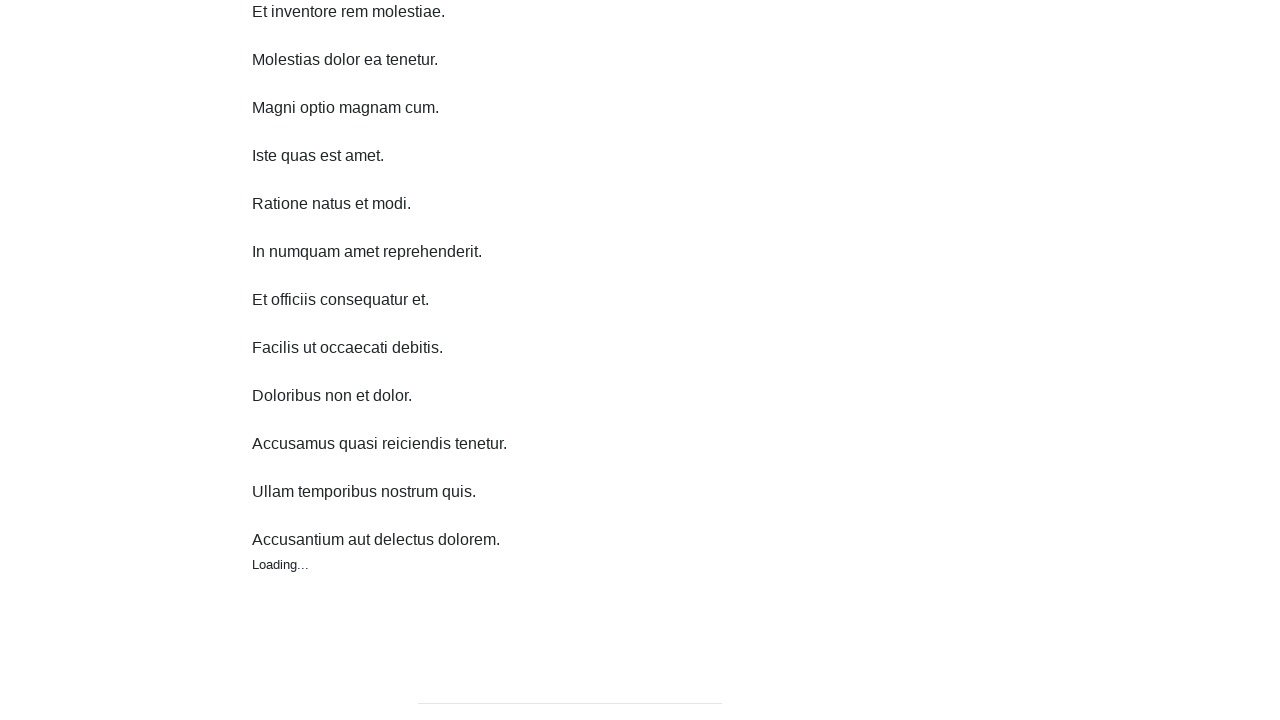

Waited 1 second before scroll down iteration 6
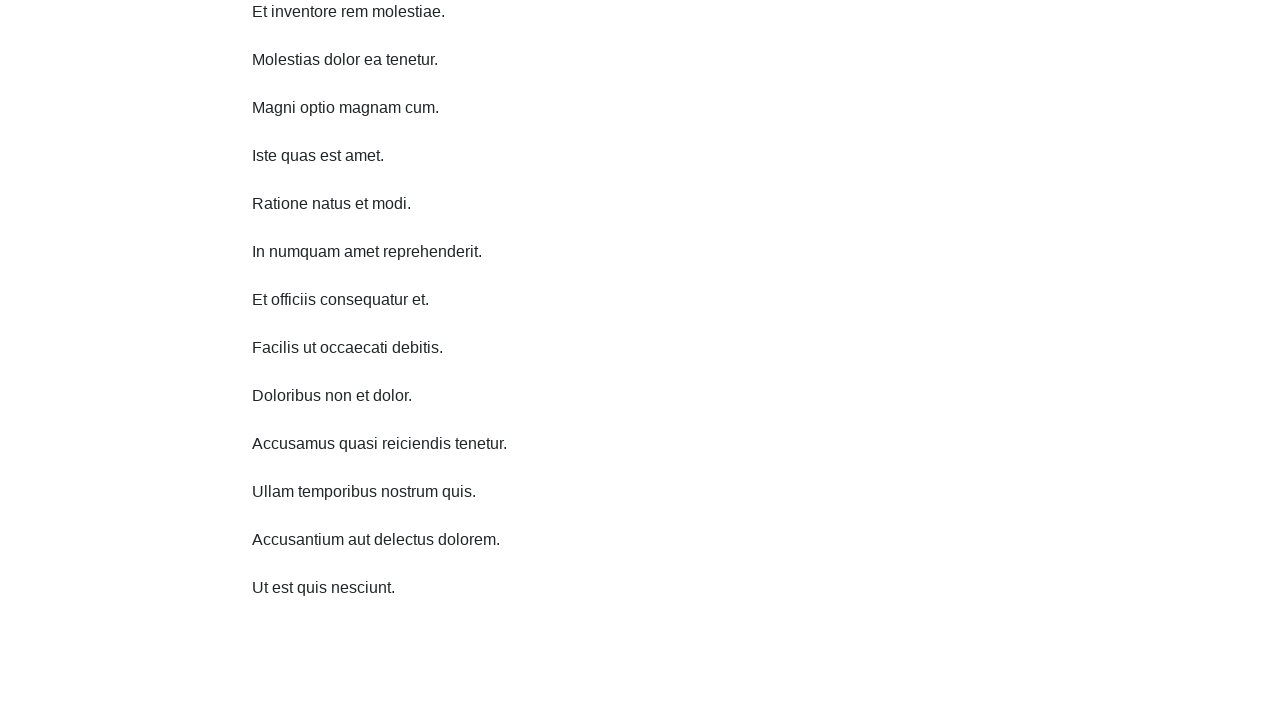

Scrolled down 750 pixels (iteration 6 of 10)
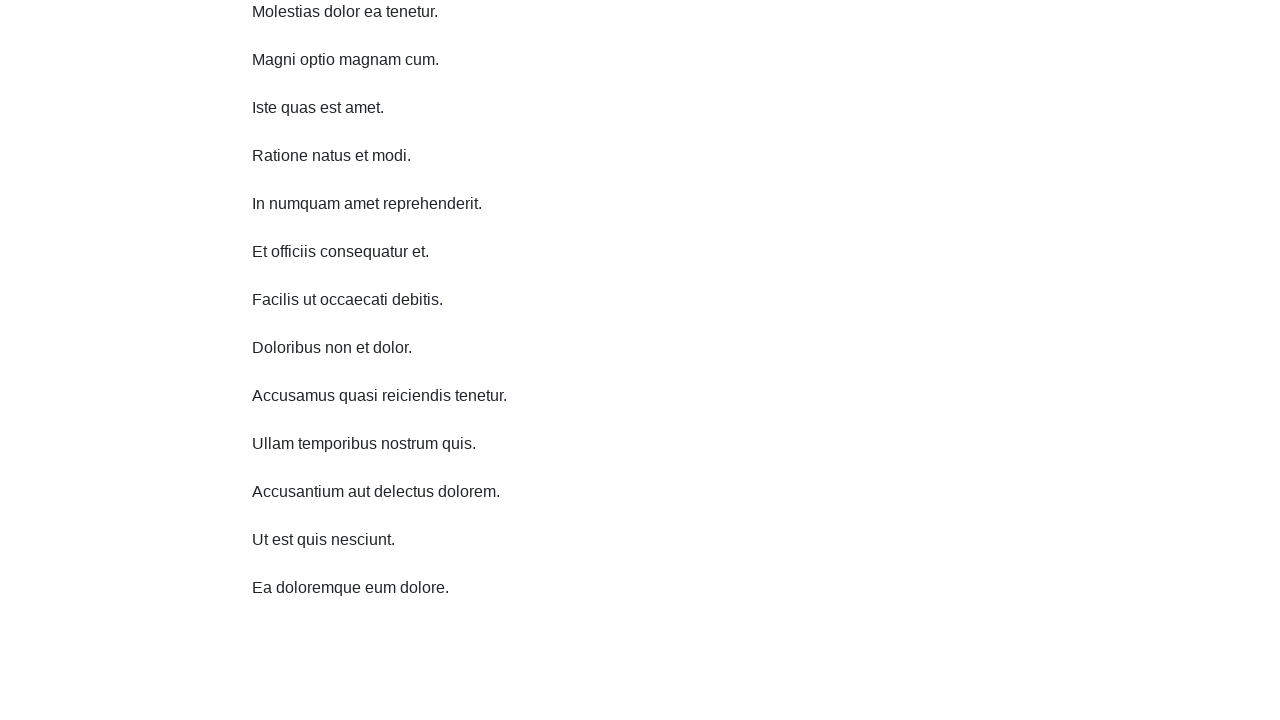

Waited 1 second before scroll down iteration 7
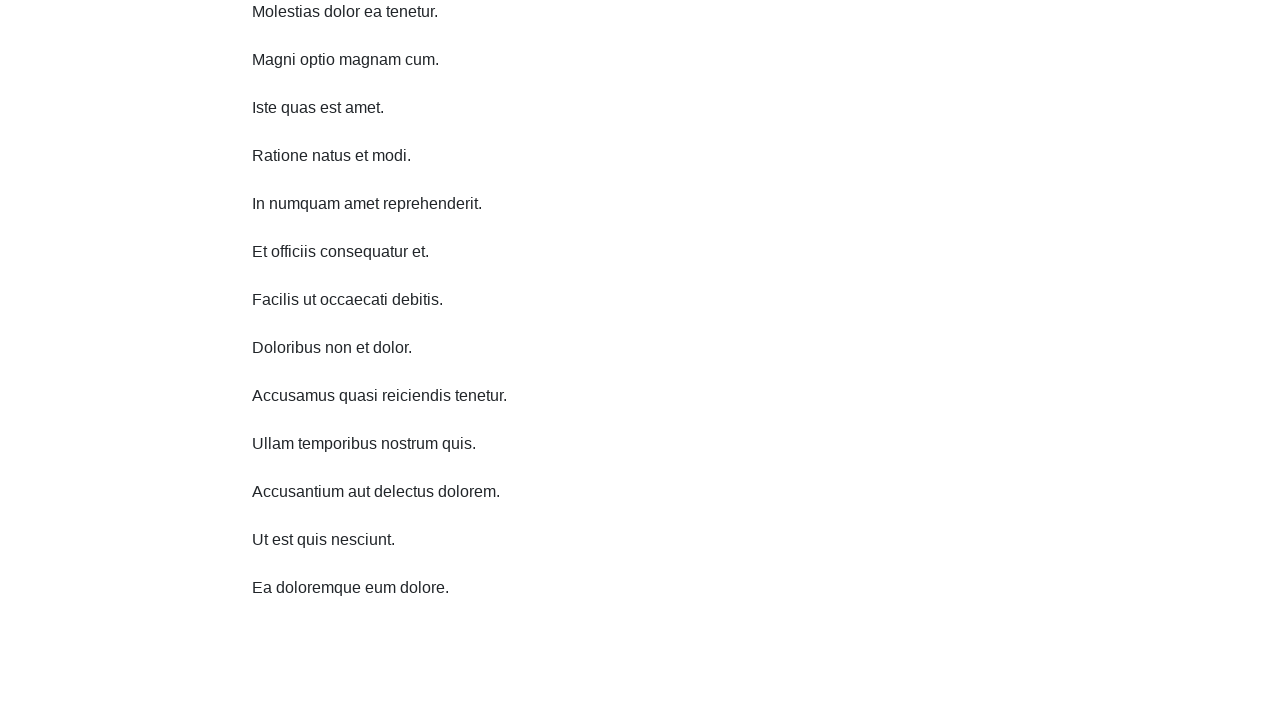

Scrolled down 750 pixels (iteration 7 of 10)
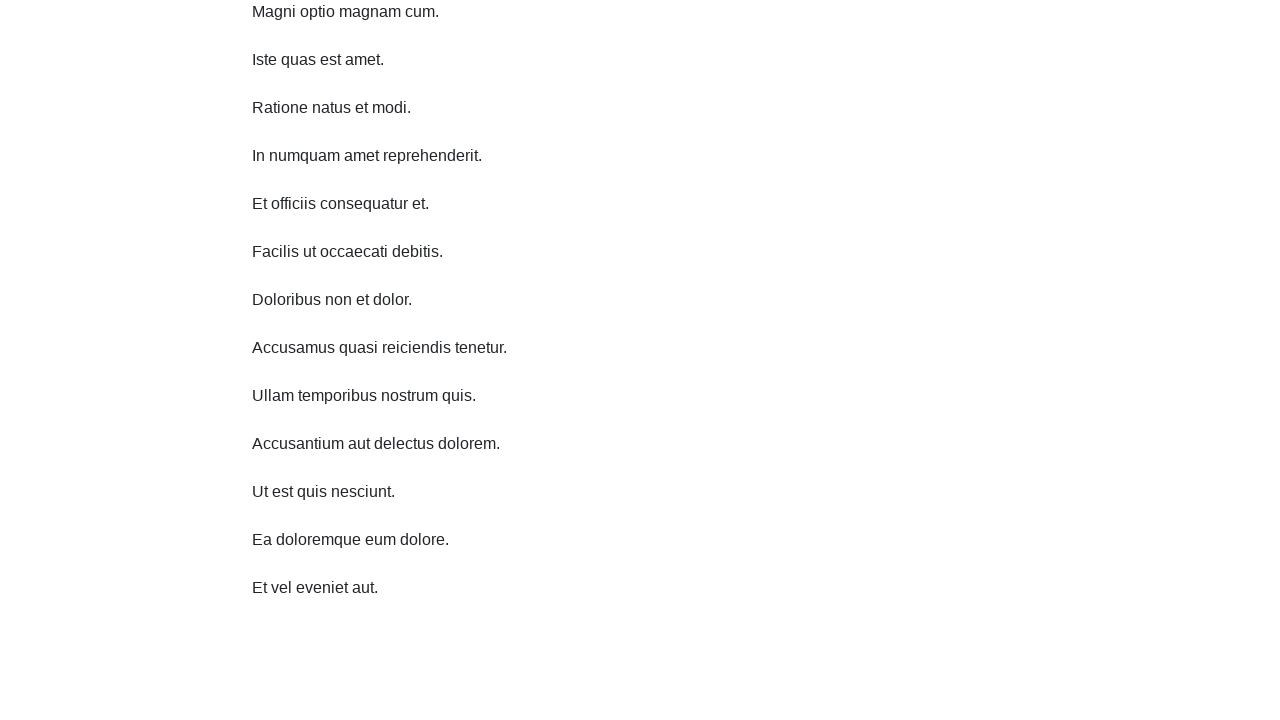

Waited 1 second before scroll down iteration 8
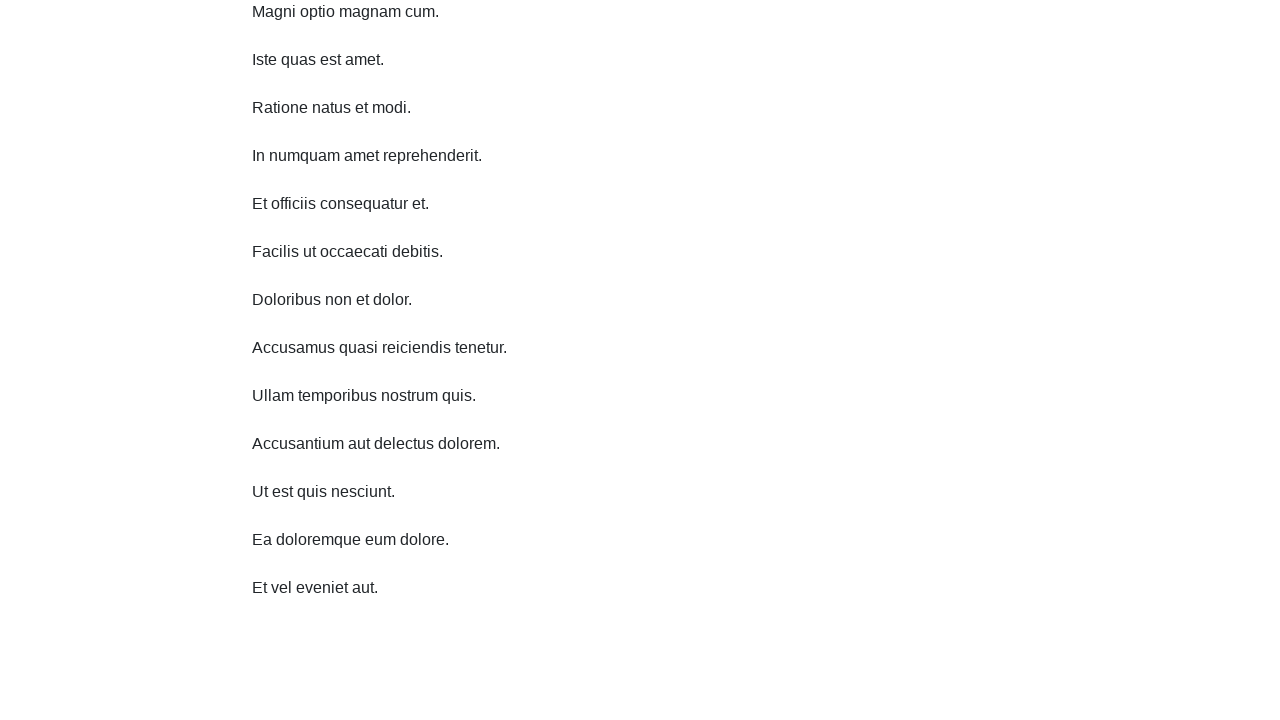

Scrolled down 750 pixels (iteration 8 of 10)
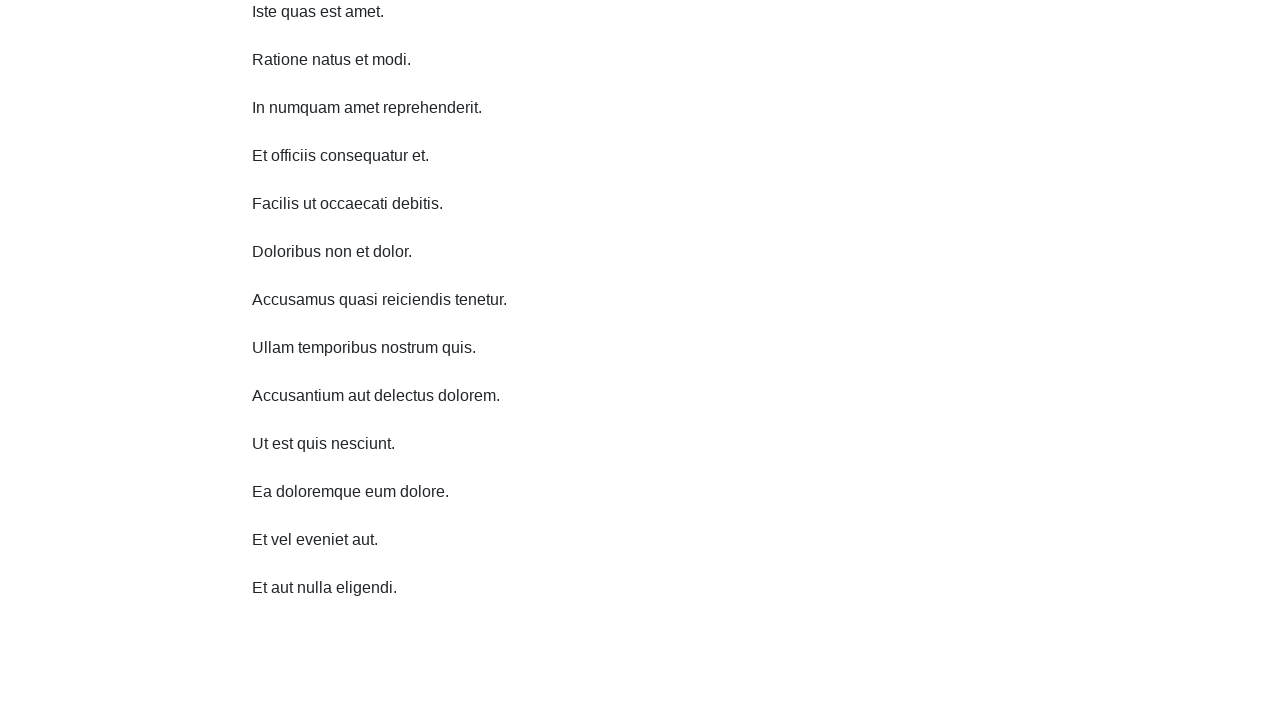

Waited 1 second before scroll down iteration 9
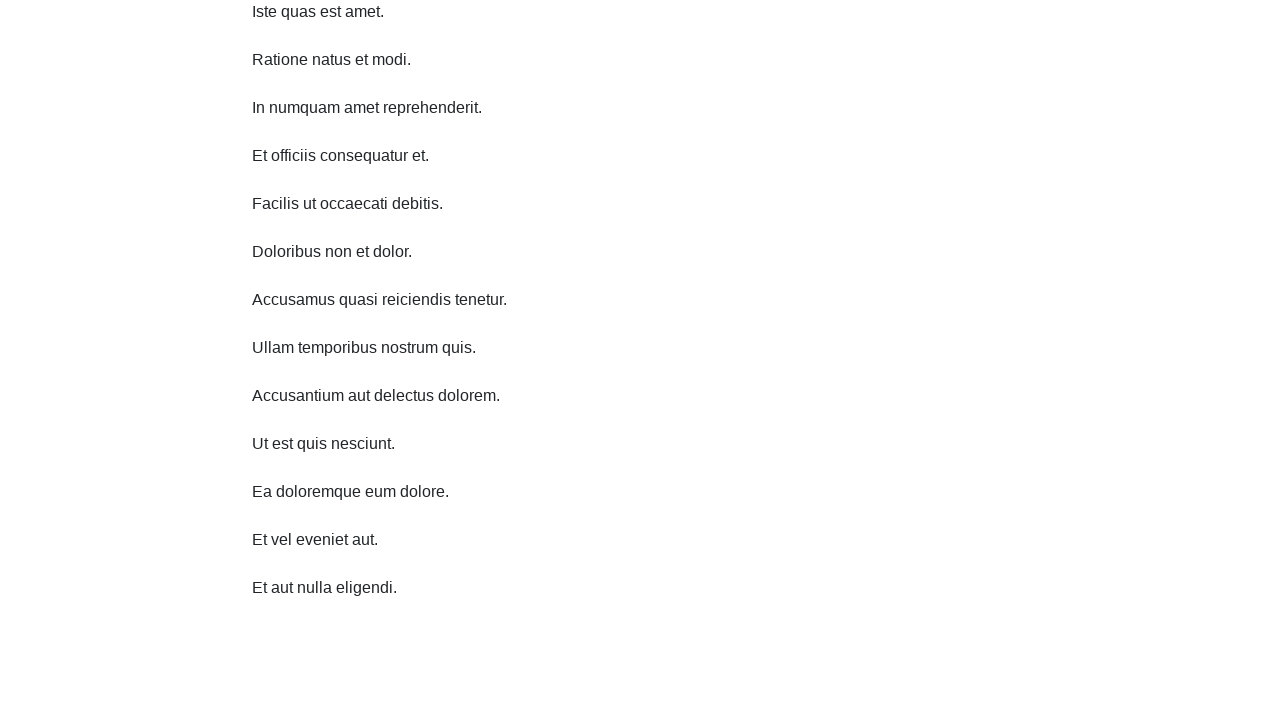

Scrolled down 750 pixels (iteration 9 of 10)
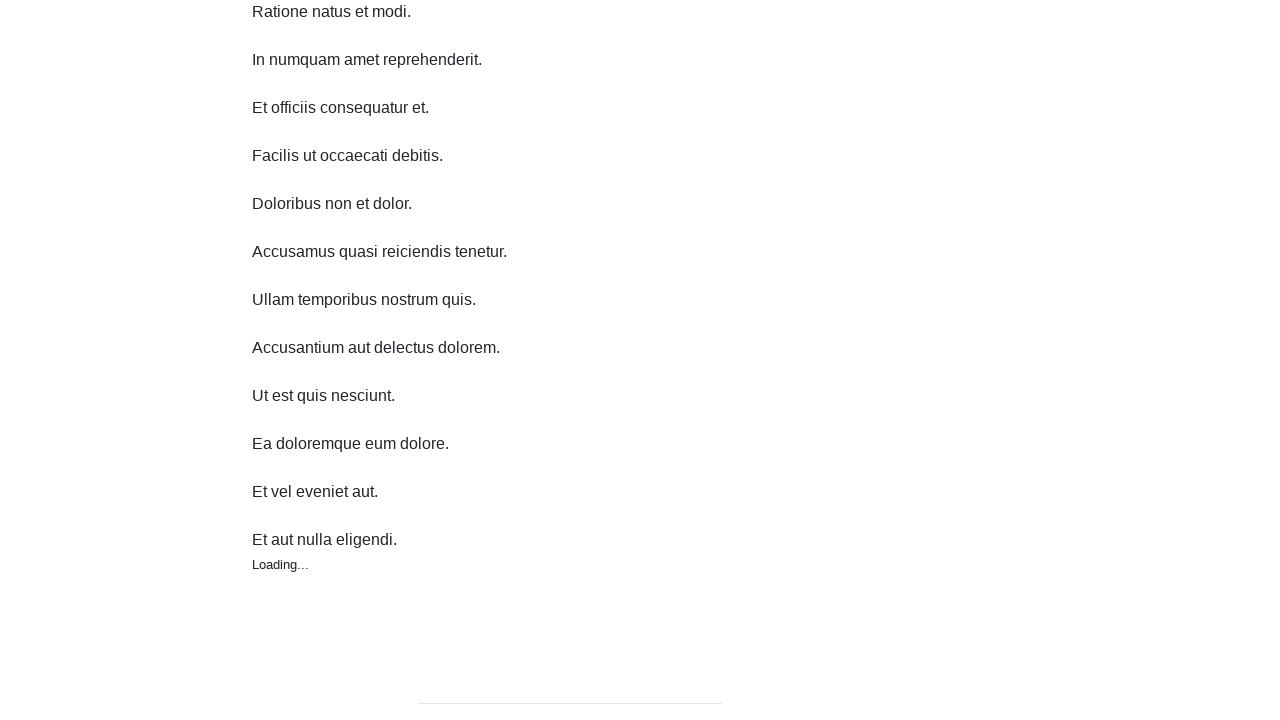

Waited 1 second before scroll down iteration 10
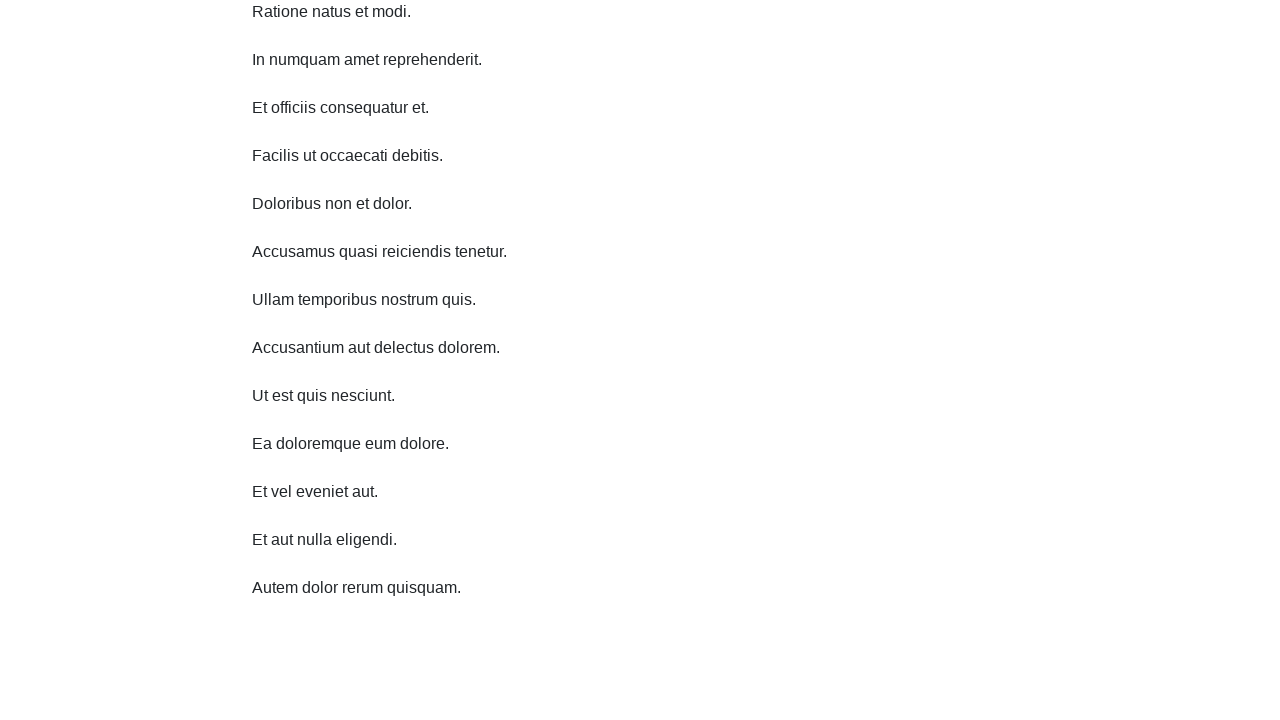

Scrolled down 750 pixels (iteration 10 of 10)
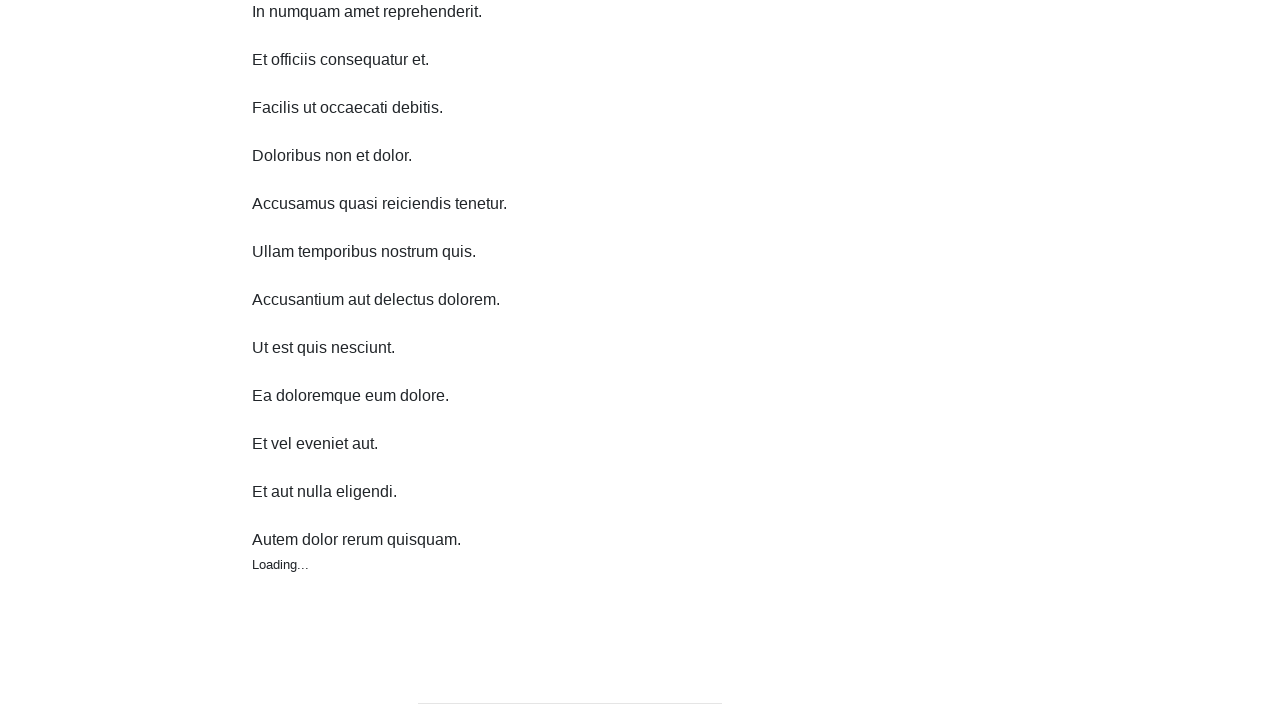

Waited 1 second before scroll up iteration 1
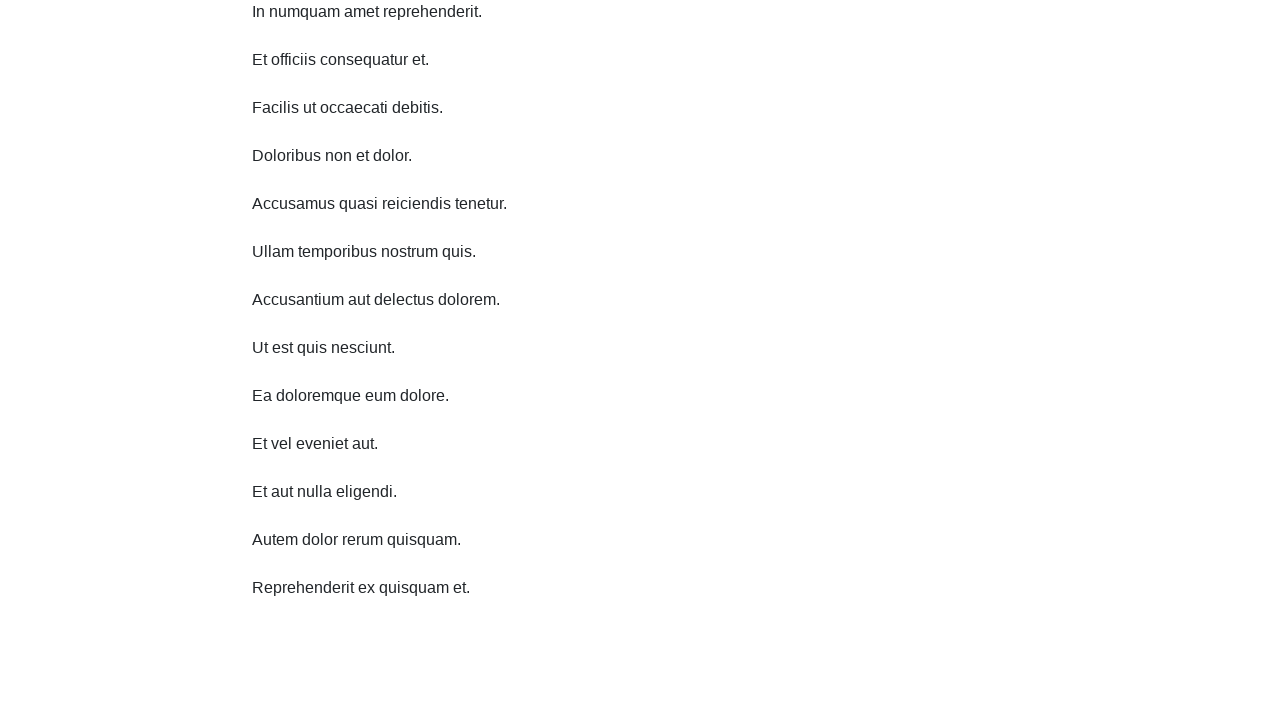

Scrolled up 750 pixels (iteration 1 of 10)
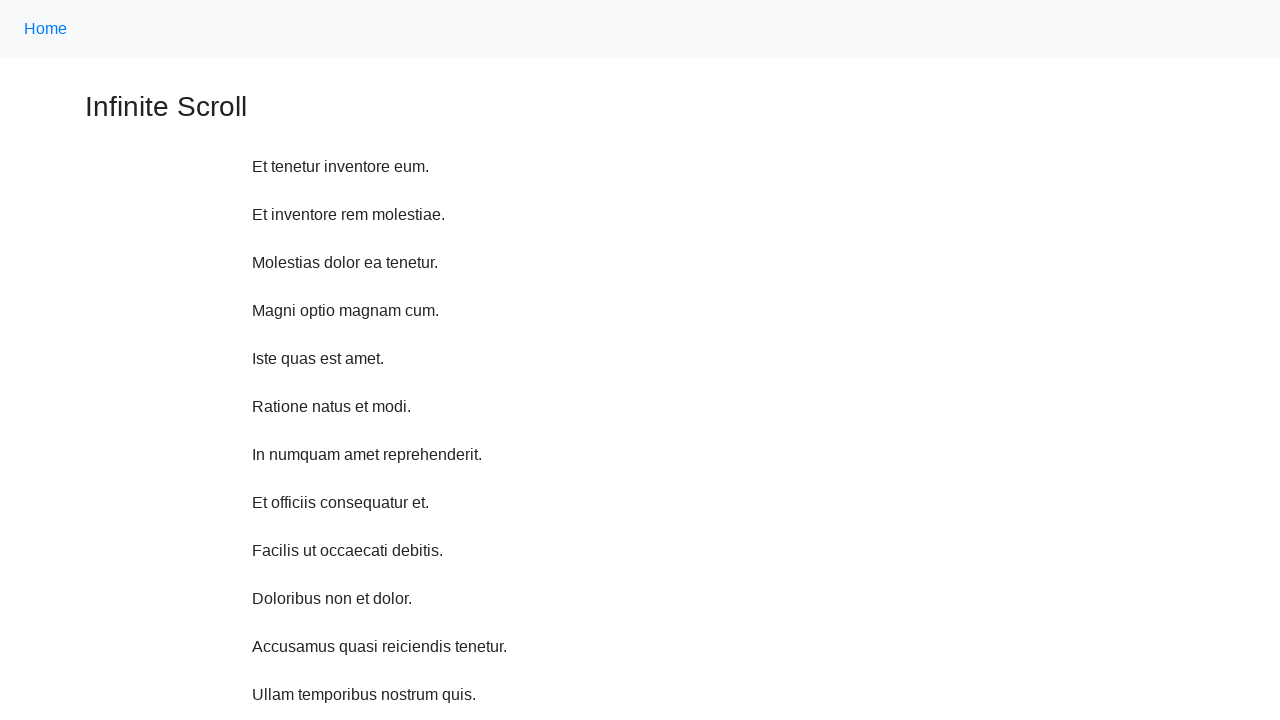

Waited 1 second before scroll up iteration 2
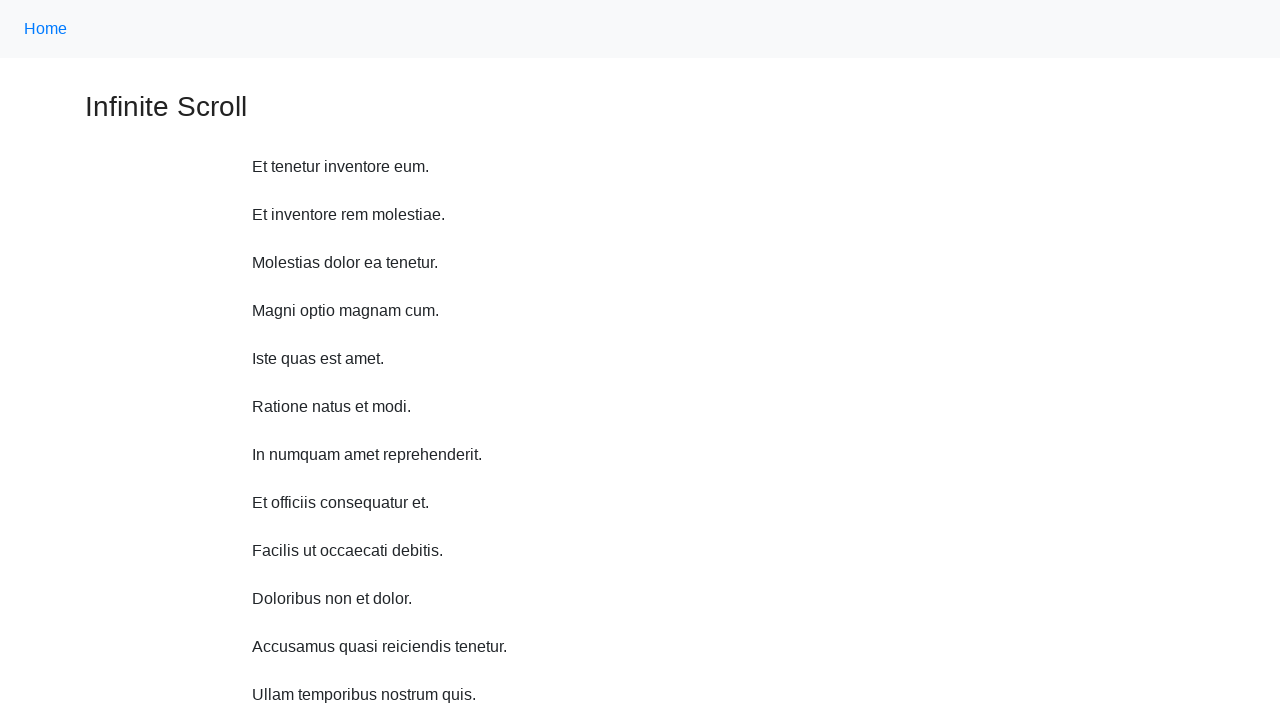

Scrolled up 750 pixels (iteration 2 of 10)
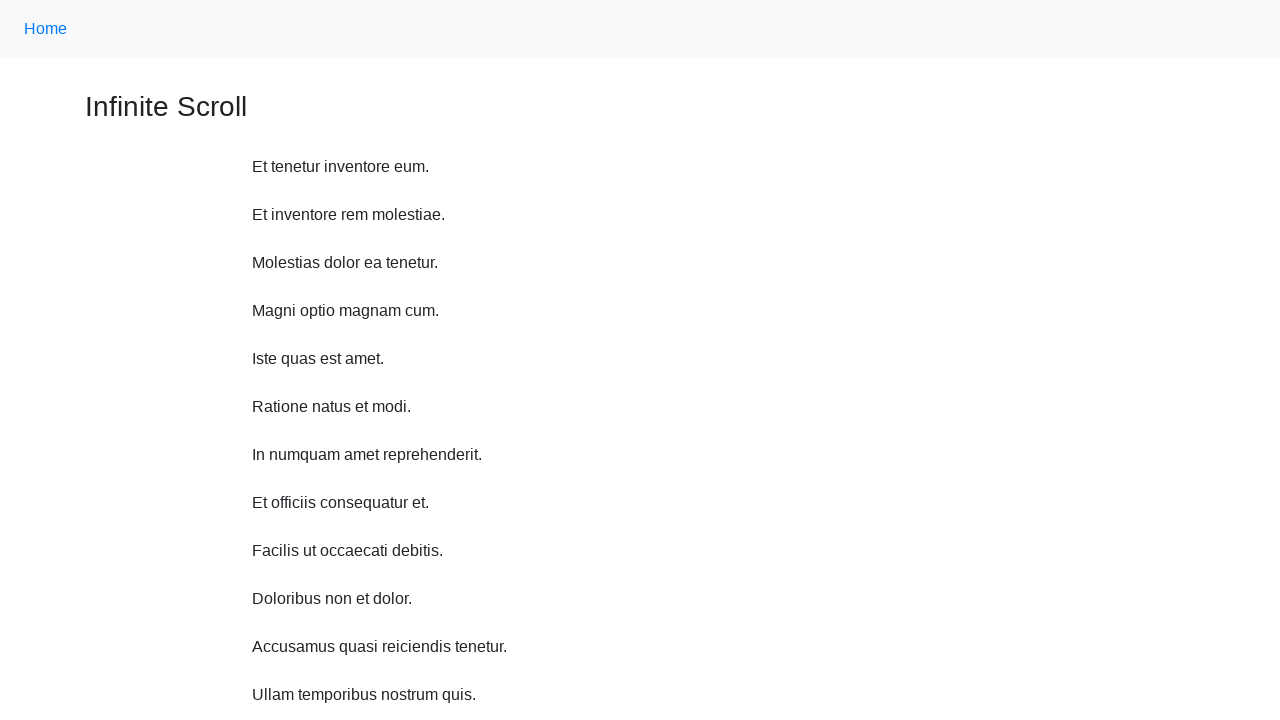

Waited 1 second before scroll up iteration 3
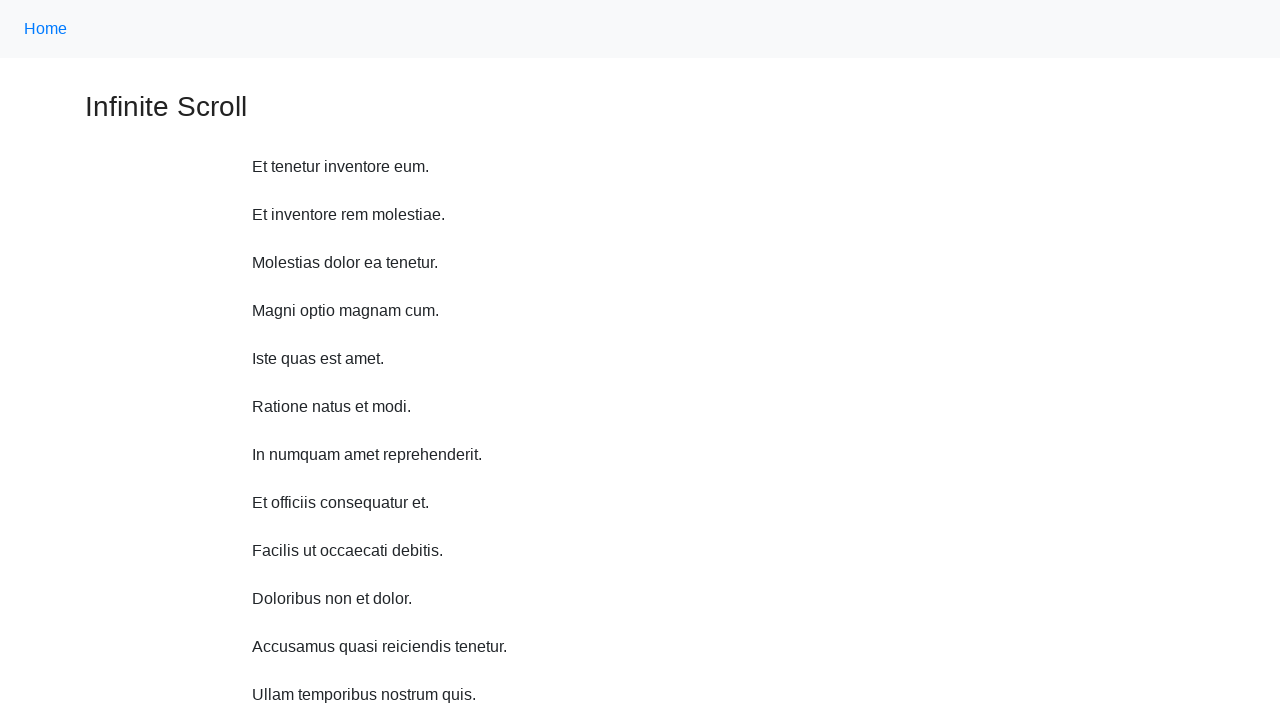

Scrolled up 750 pixels (iteration 3 of 10)
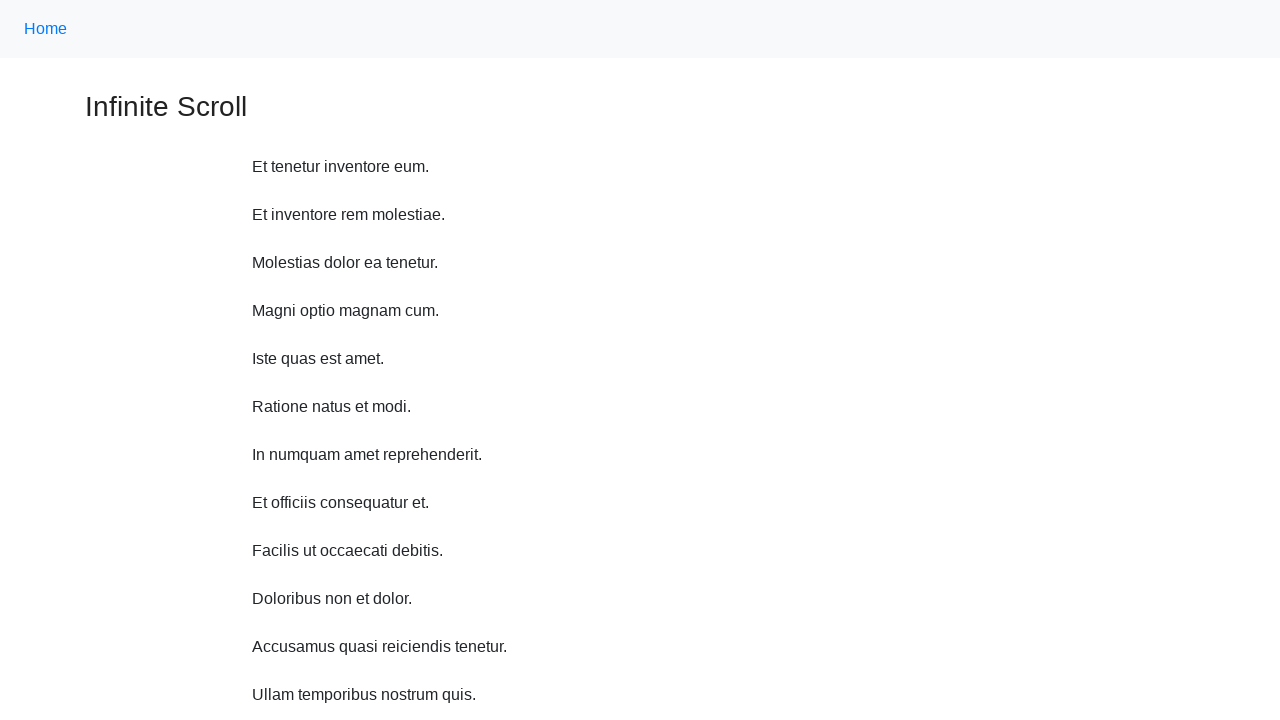

Waited 1 second before scroll up iteration 4
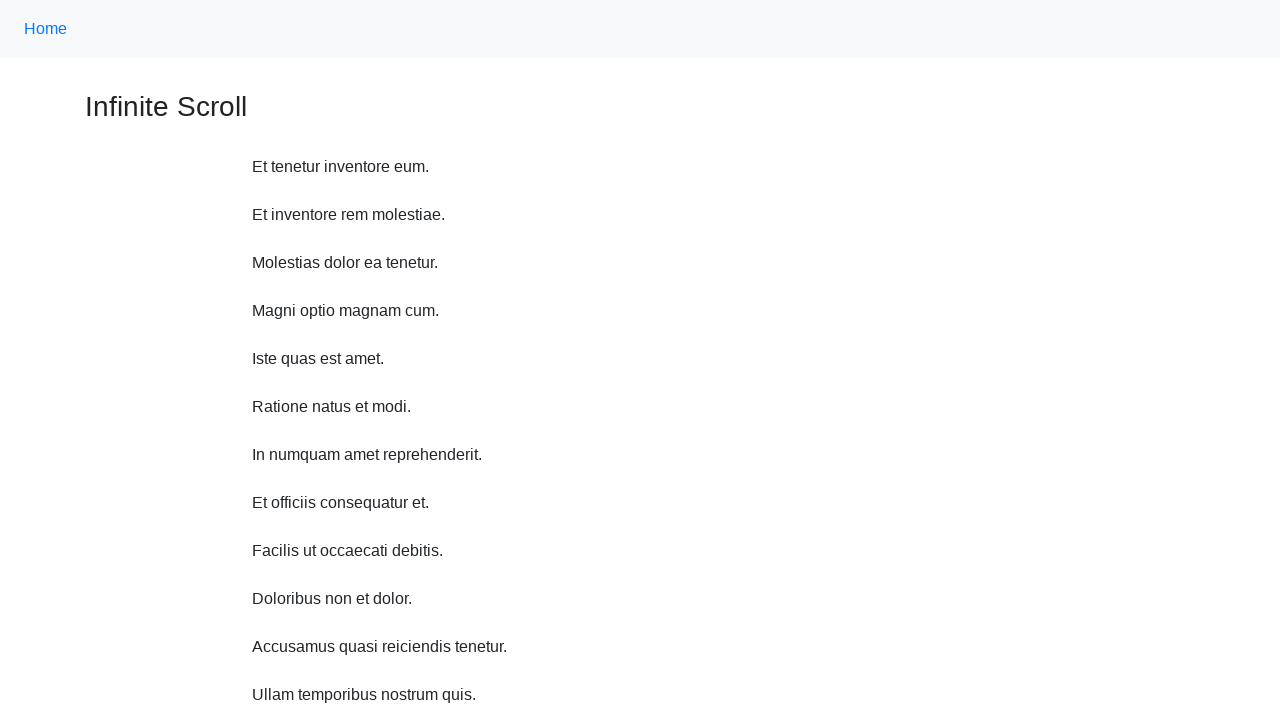

Scrolled up 750 pixels (iteration 4 of 10)
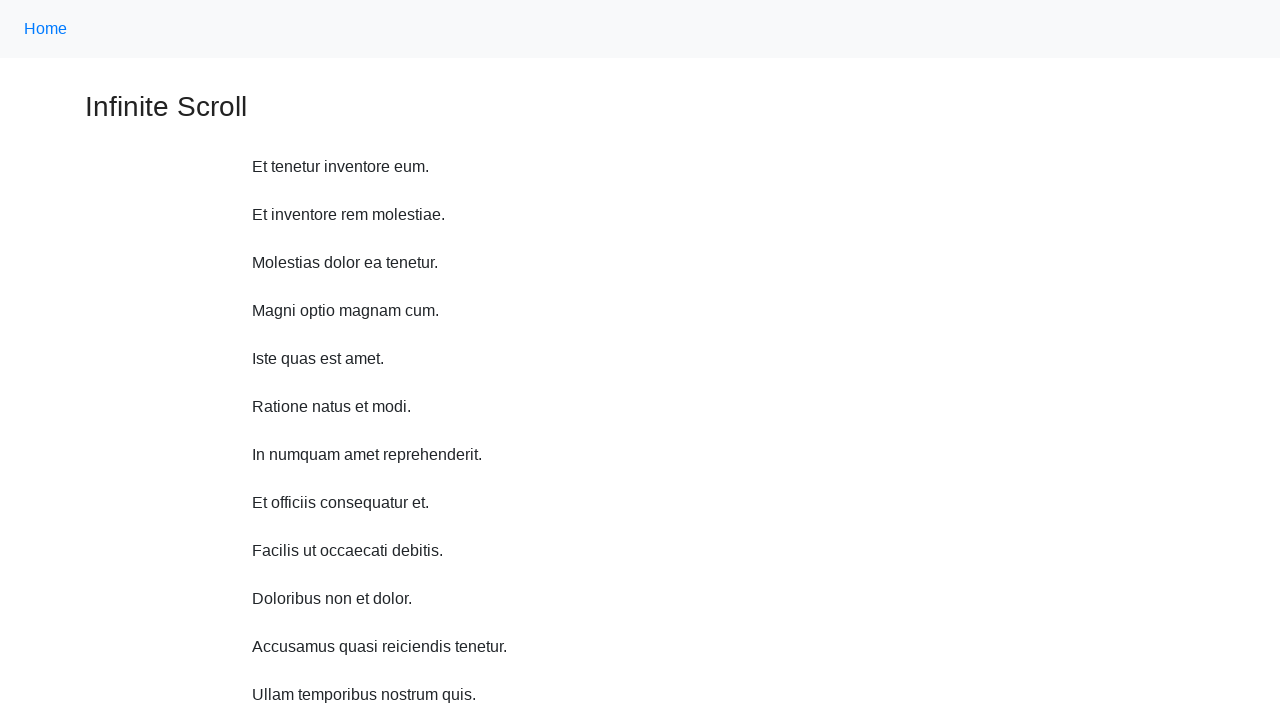

Waited 1 second before scroll up iteration 5
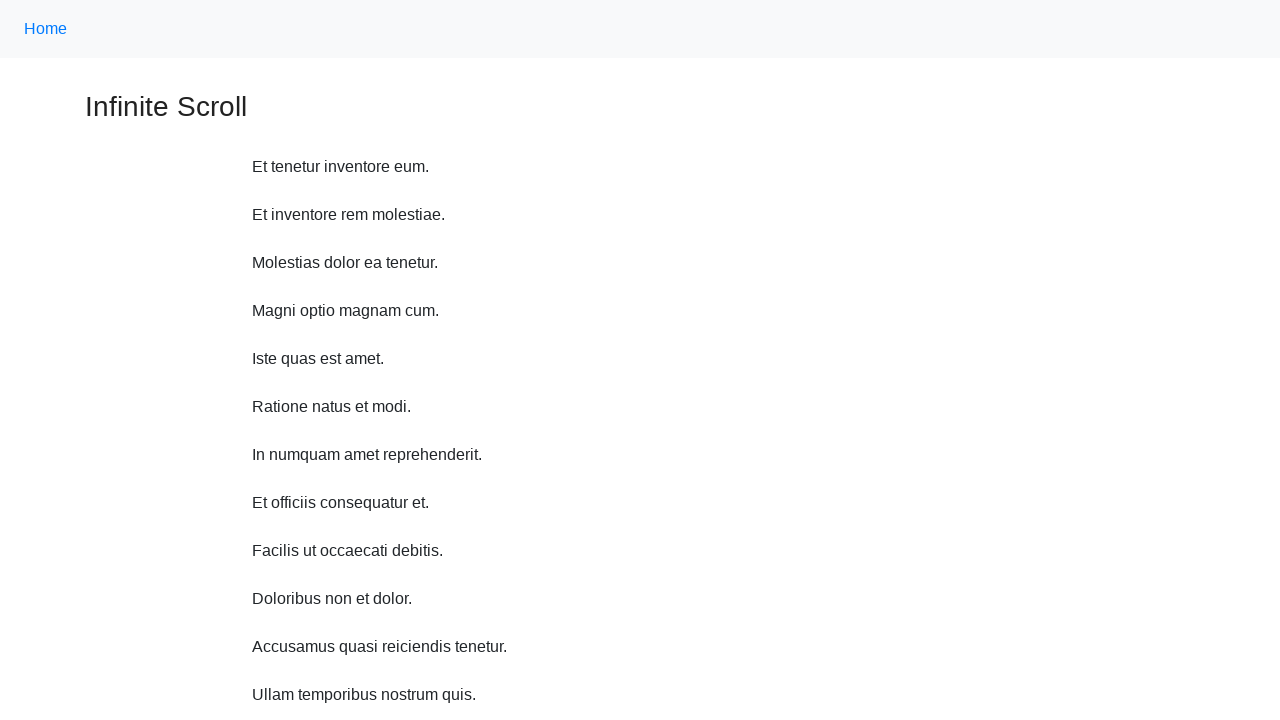

Scrolled up 750 pixels (iteration 5 of 10)
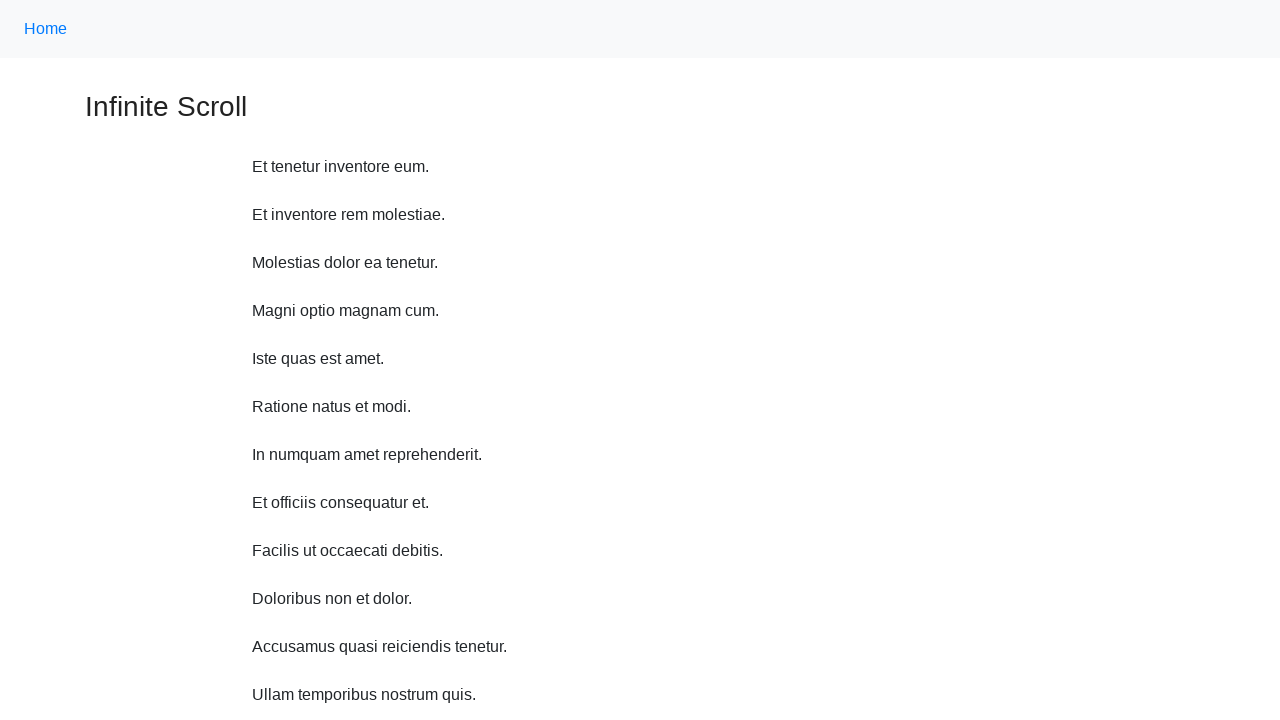

Waited 1 second before scroll up iteration 6
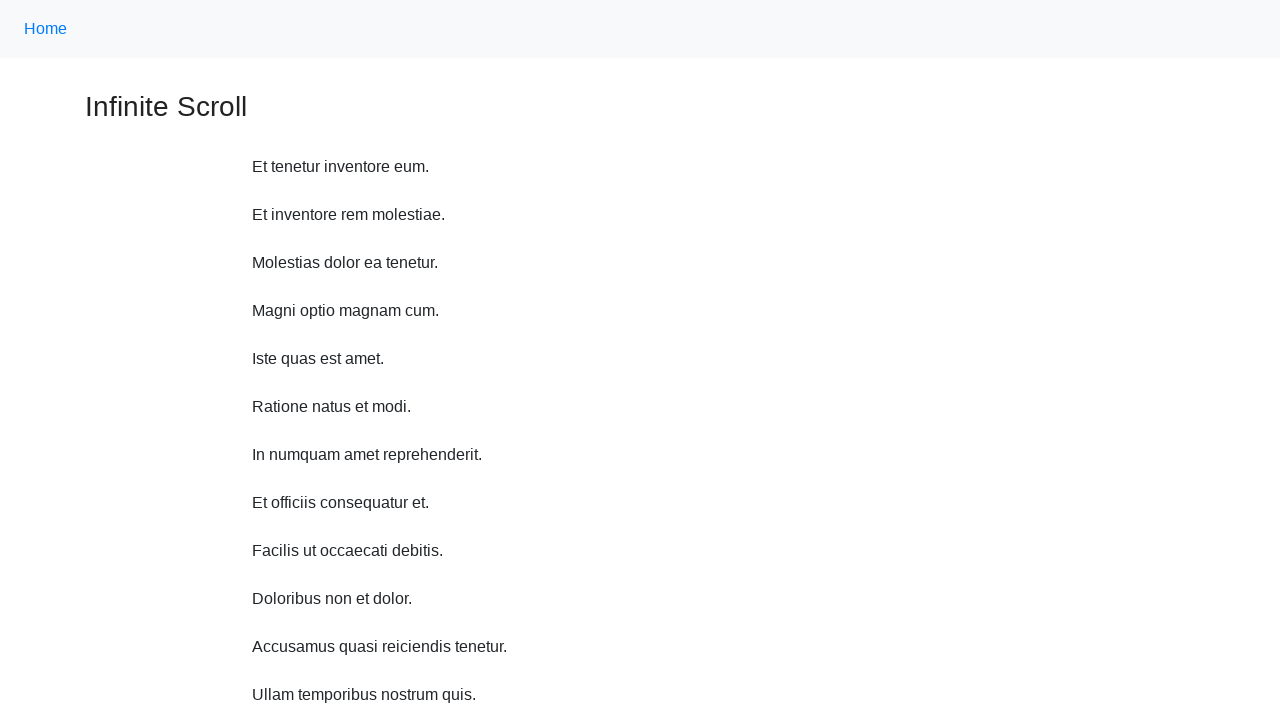

Scrolled up 750 pixels (iteration 6 of 10)
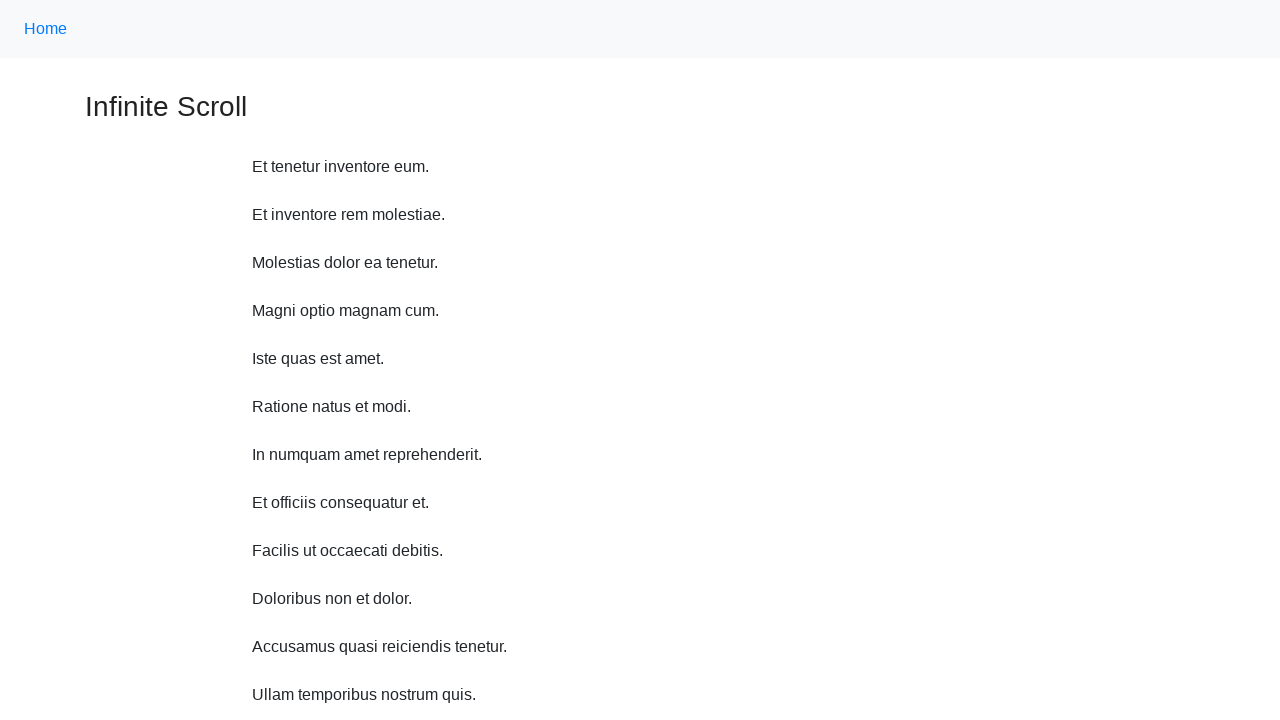

Waited 1 second before scroll up iteration 7
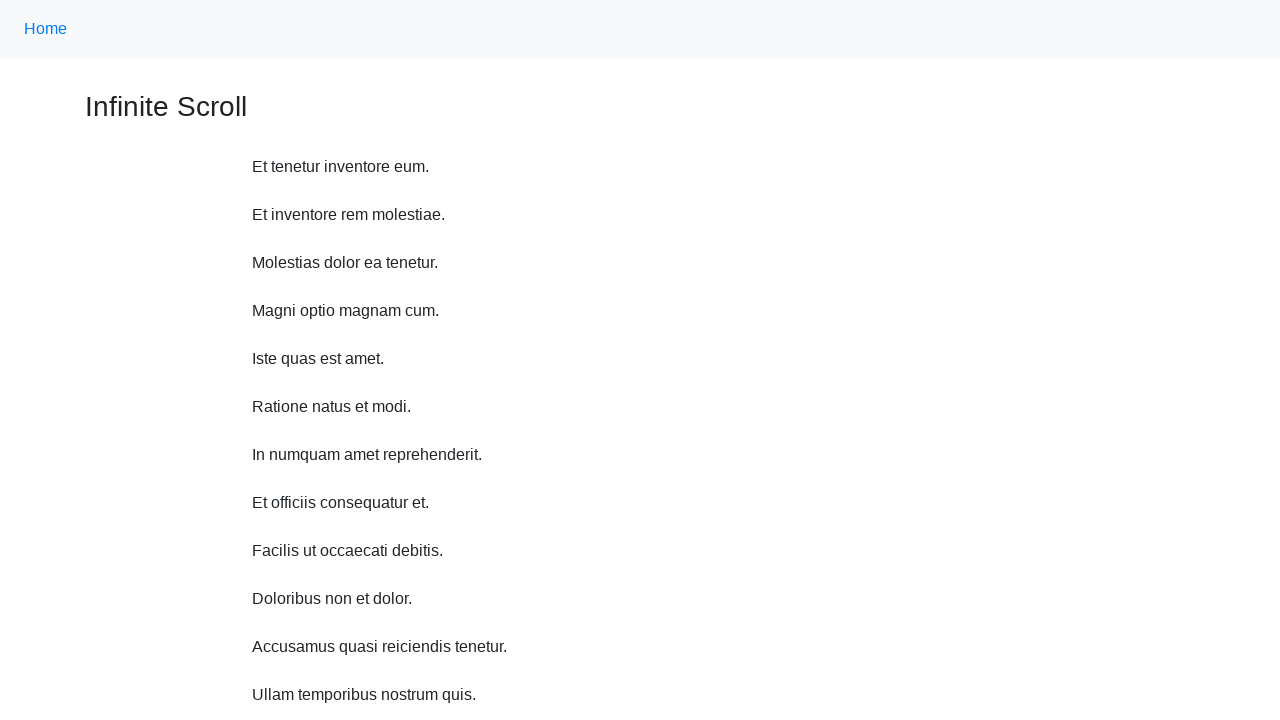

Scrolled up 750 pixels (iteration 7 of 10)
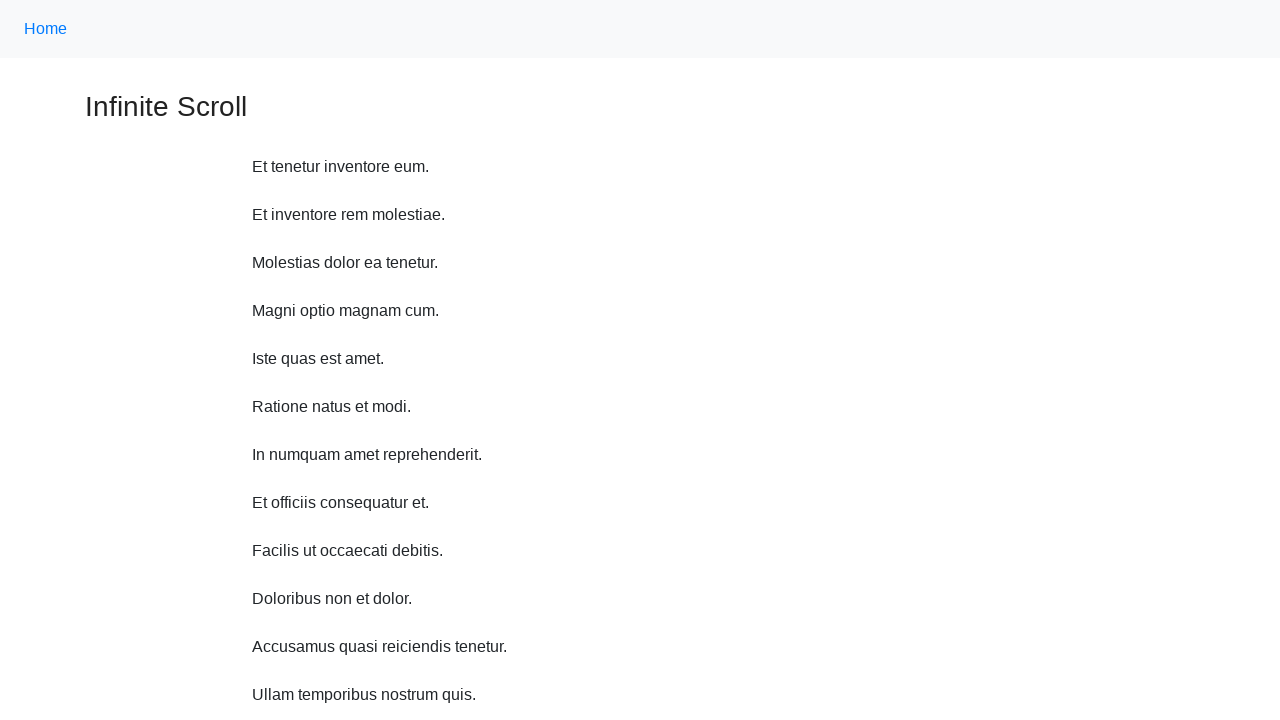

Waited 1 second before scroll up iteration 8
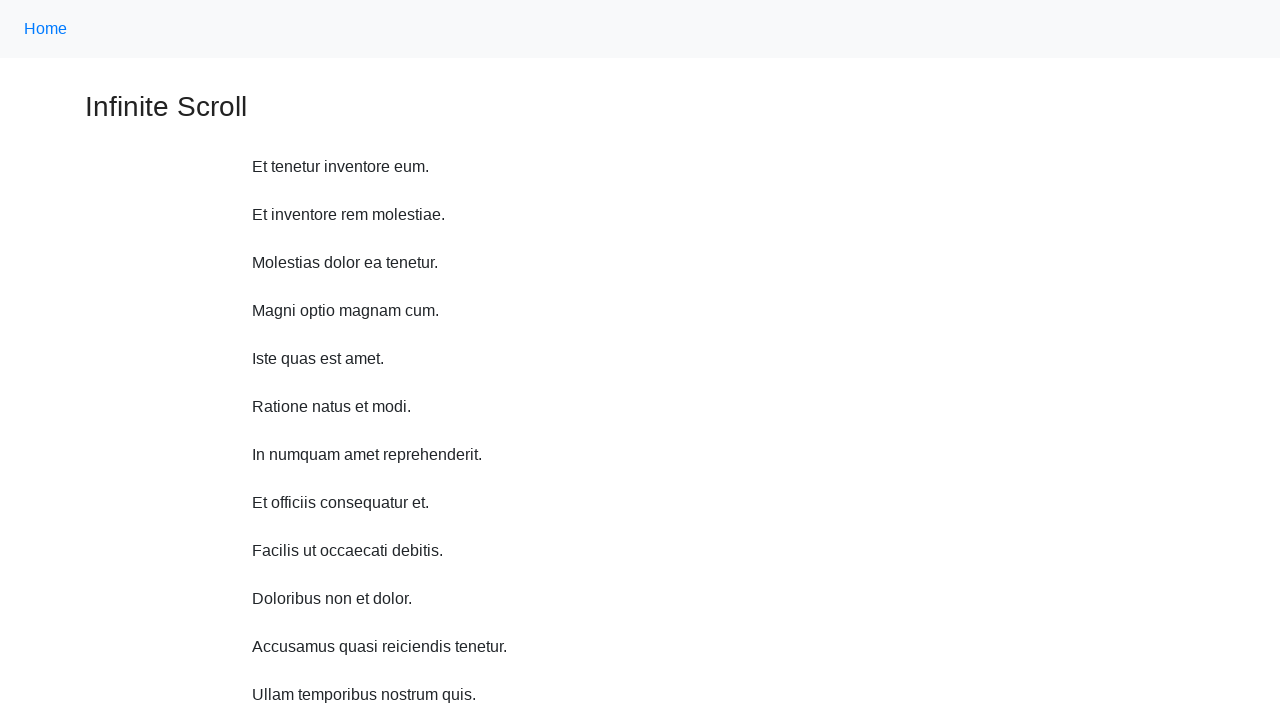

Scrolled up 750 pixels (iteration 8 of 10)
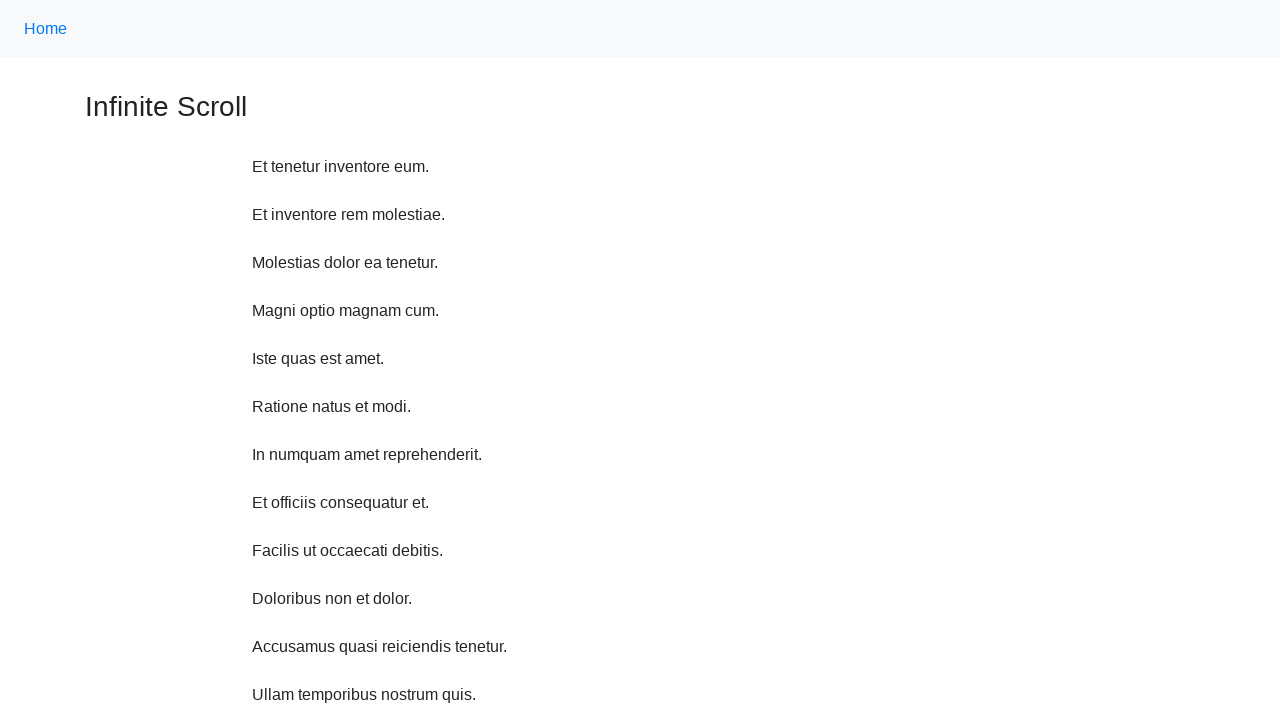

Waited 1 second before scroll up iteration 9
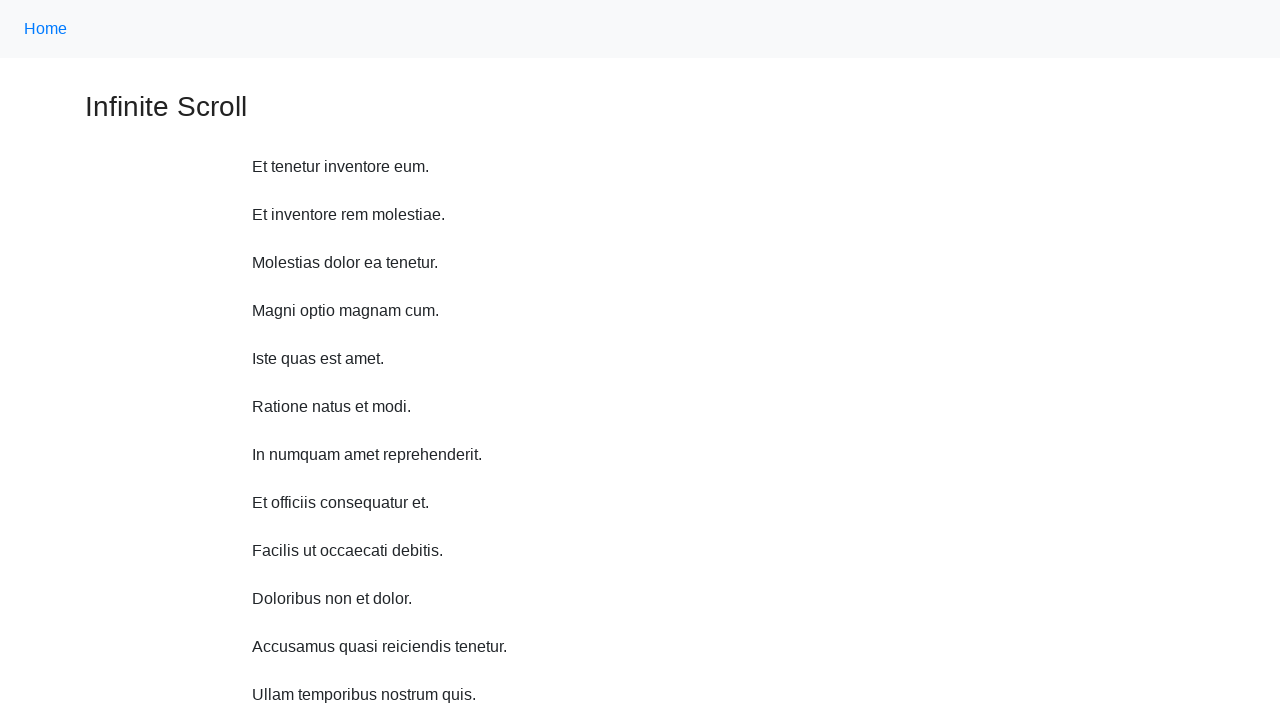

Scrolled up 750 pixels (iteration 9 of 10)
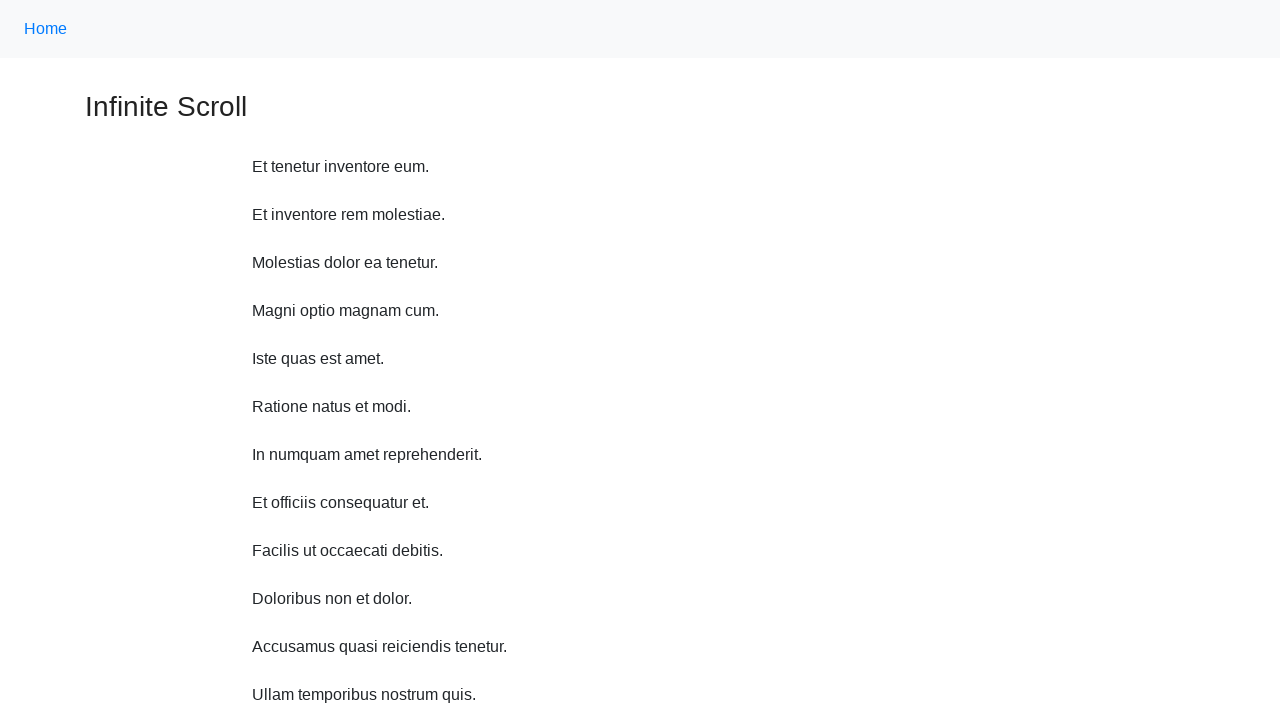

Waited 1 second before scroll up iteration 10
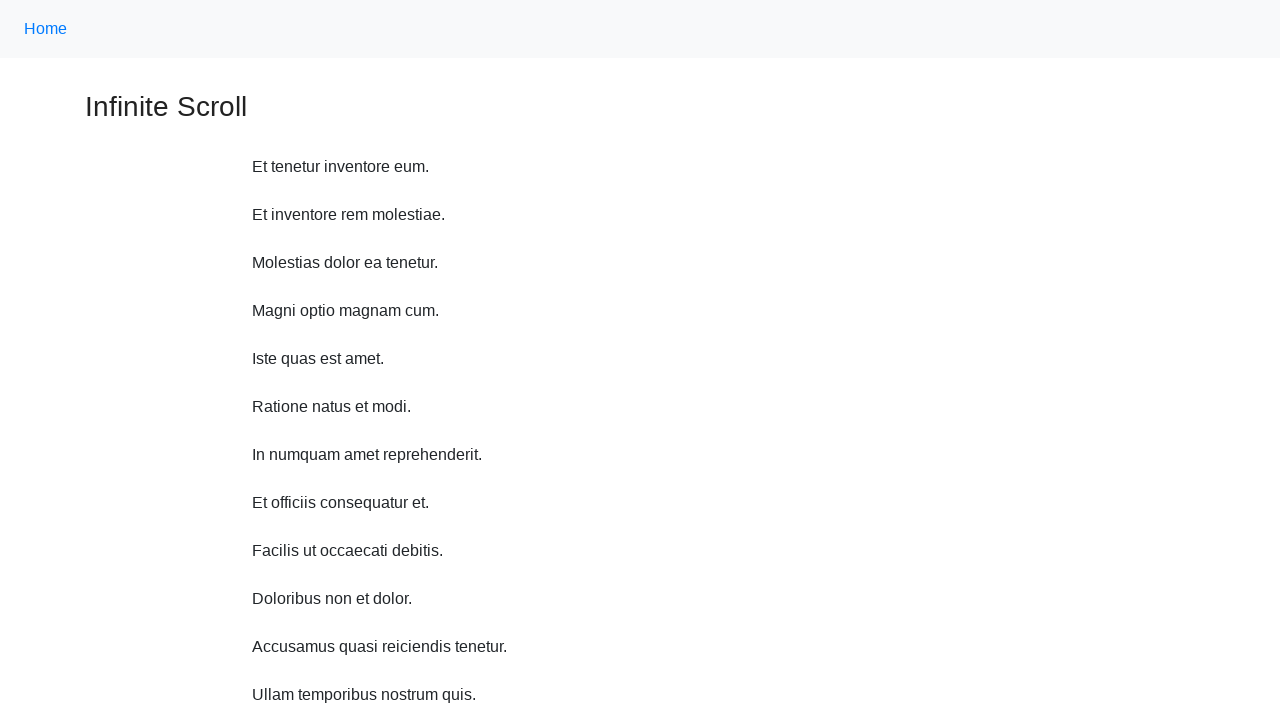

Scrolled up 750 pixels (iteration 10 of 10)
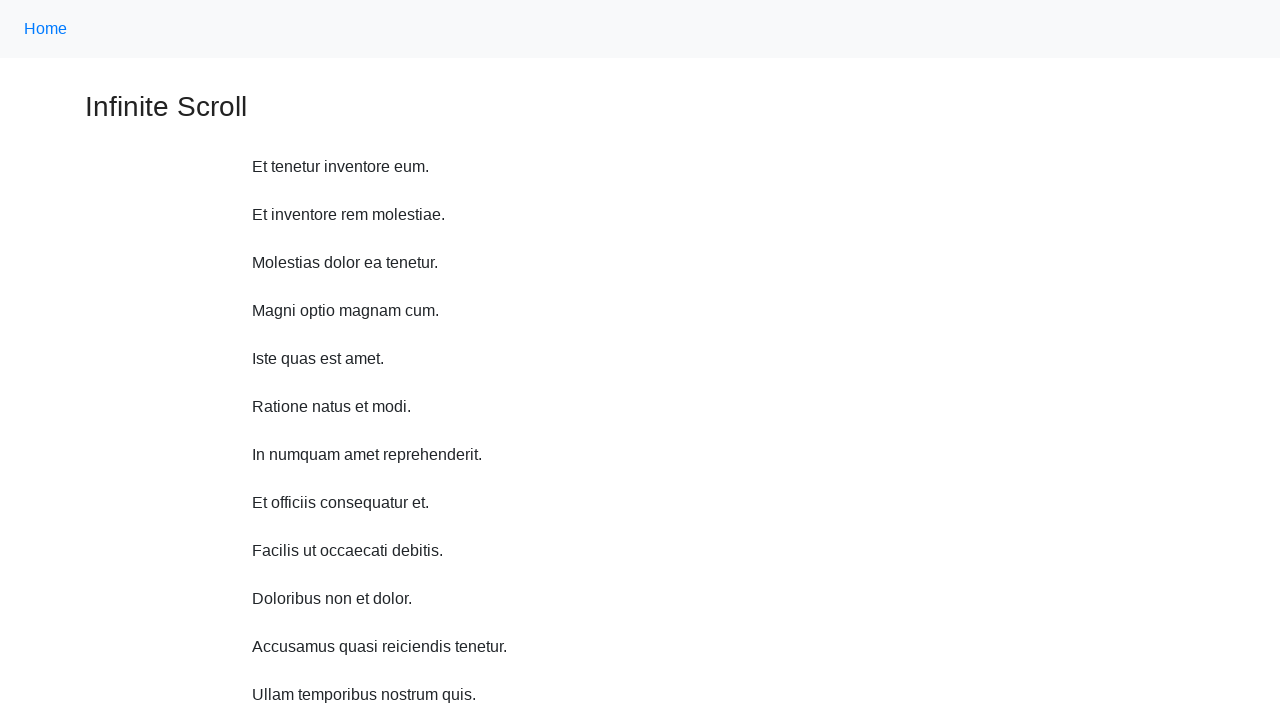

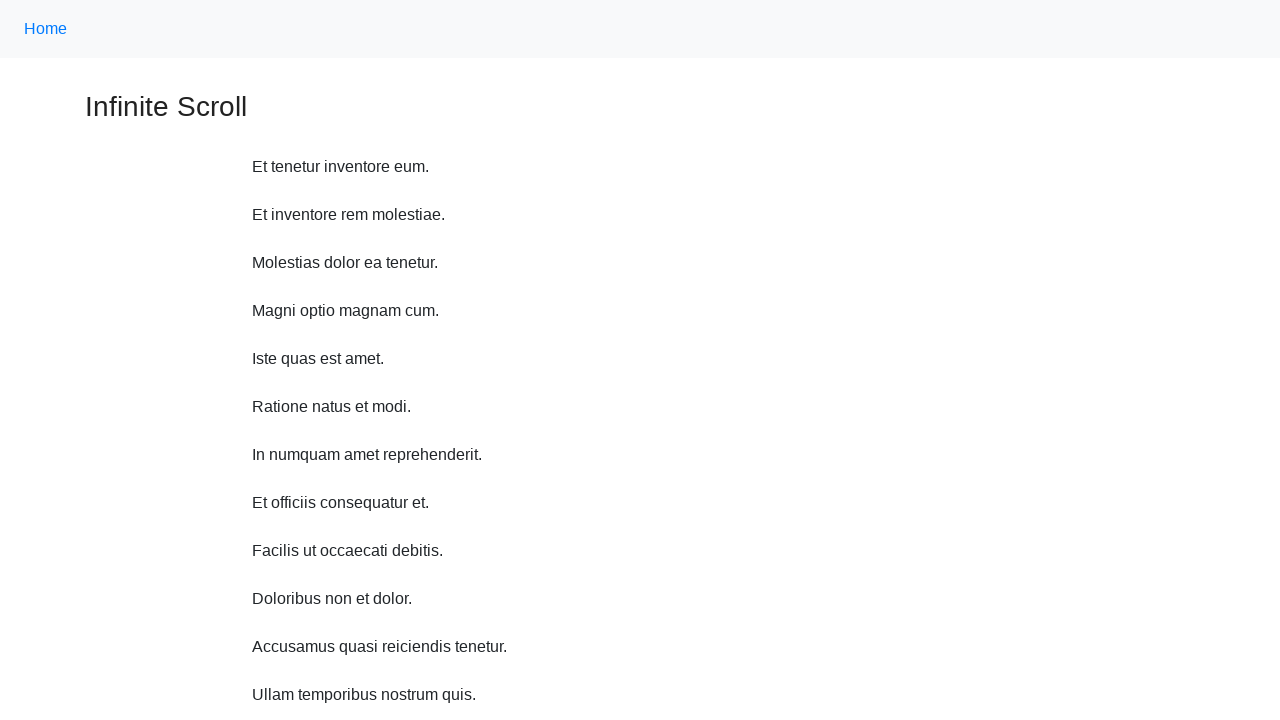